Tests date picker by navigating through calendar months and selecting a specific date

Starting URL: https://www.lambdatest.com/selenium-playground/bootstrap-date-picker-demo

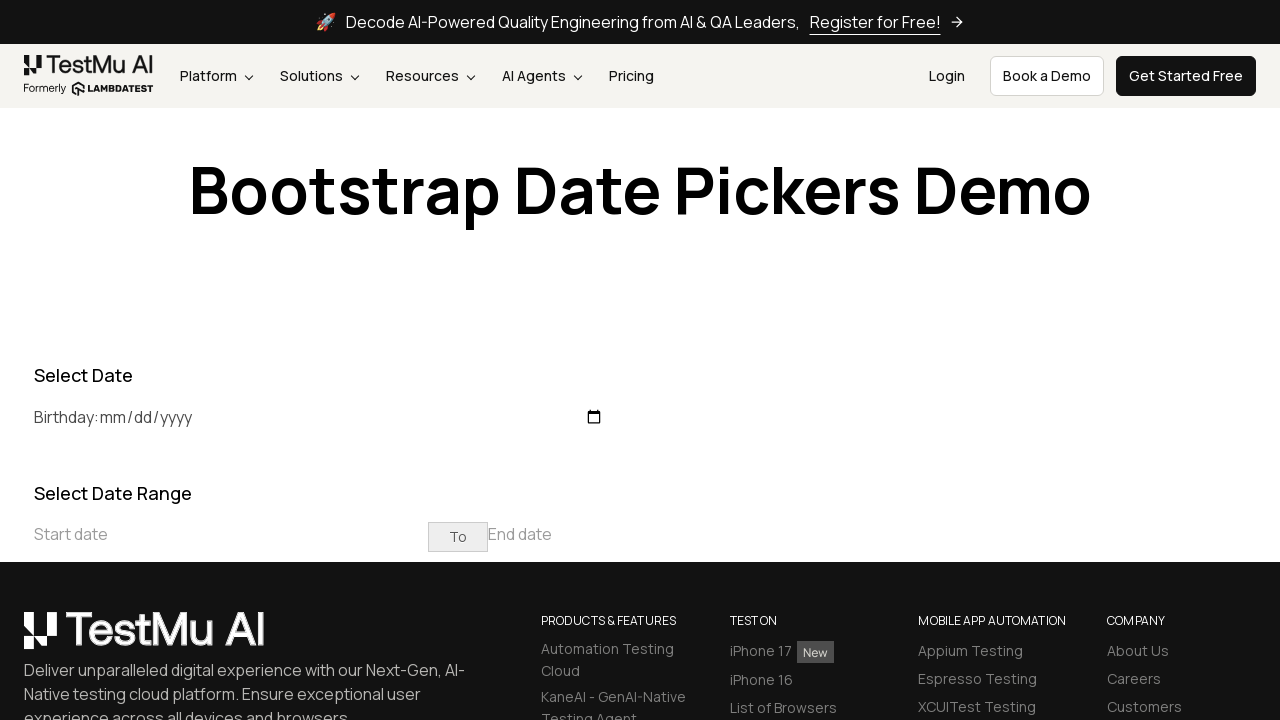

Clicked on start date input to open date picker at (231, 534) on xpath=//input[@placeholder='Start date']
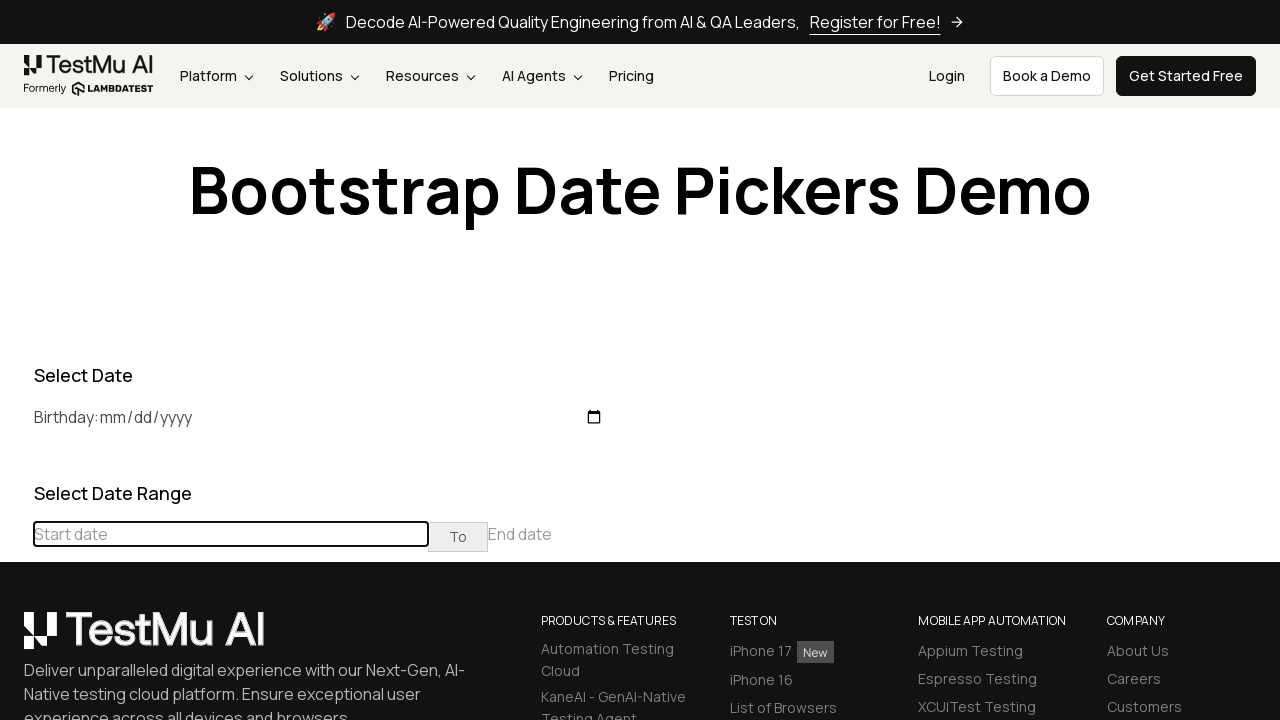

Located month/year display element in calendar
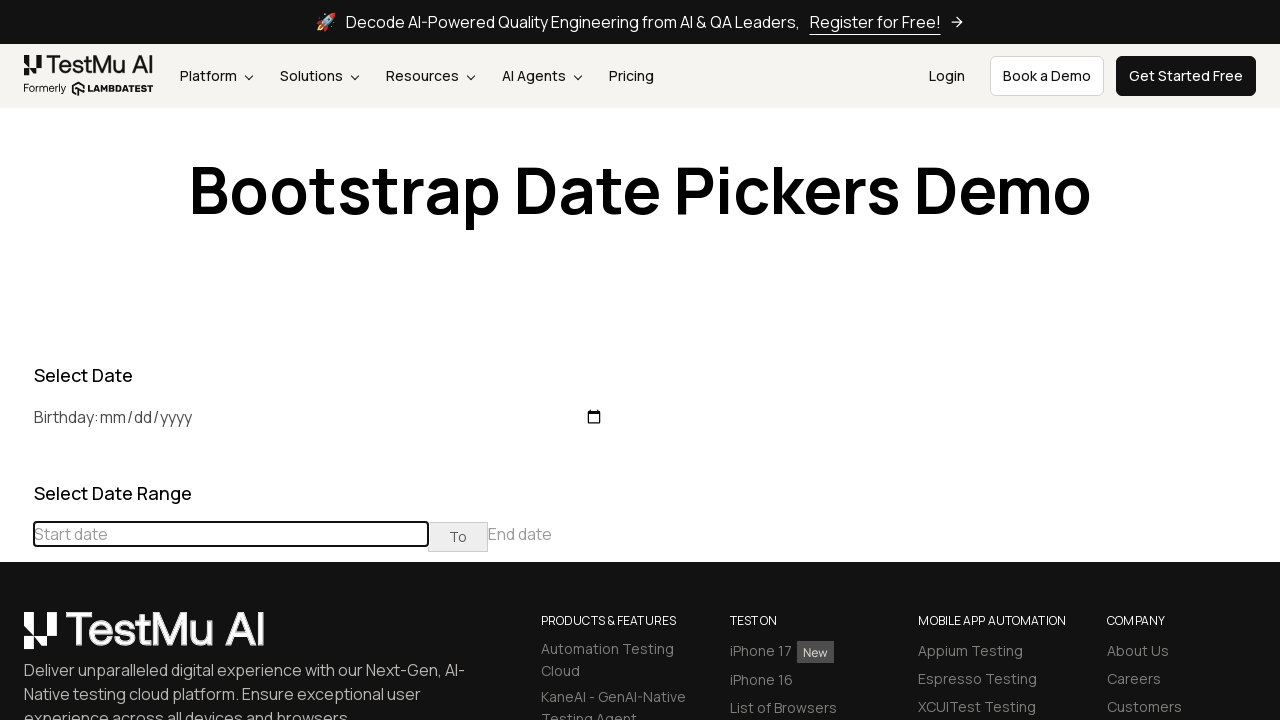

Located previous month navigation button
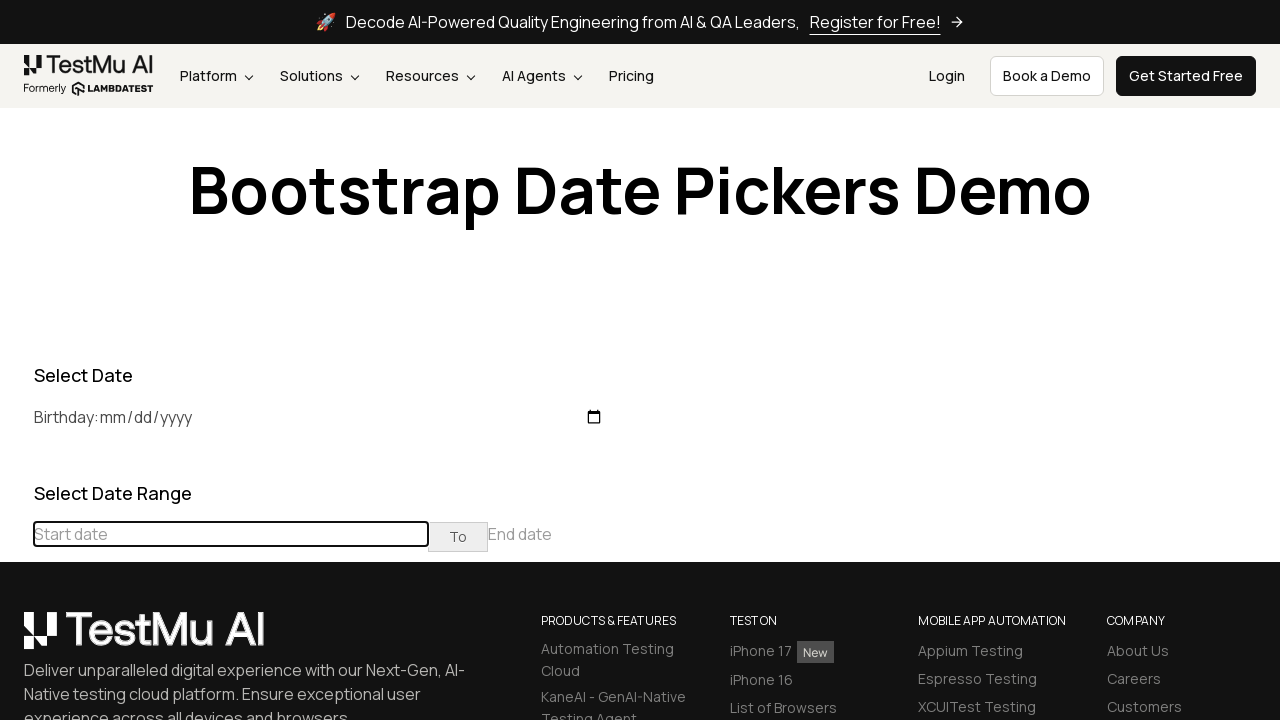

Clicked previous button to navigate months (current: January 2026) at (16, 465) on (//table[@class='table-condensed']//th[@class='prev'])[1]
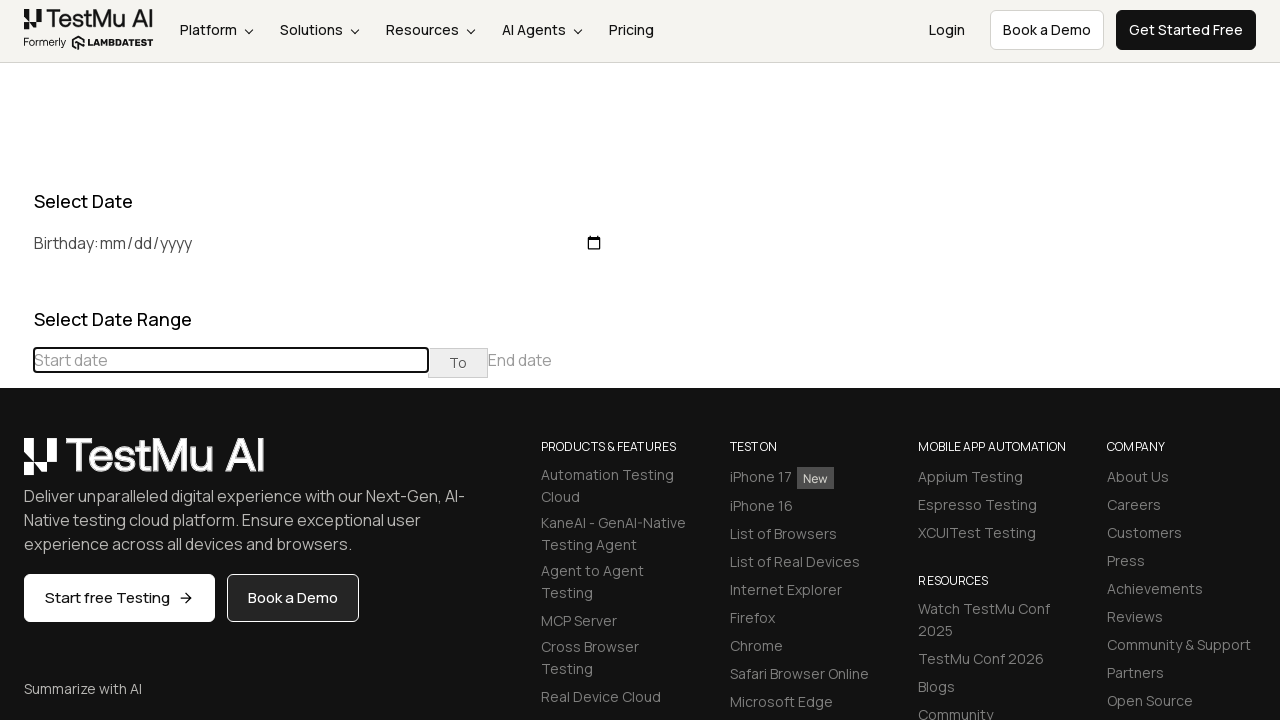

Clicked previous button to navigate months (current: December 2025) at (16, 465) on (//table[@class='table-condensed']//th[@class='prev'])[1]
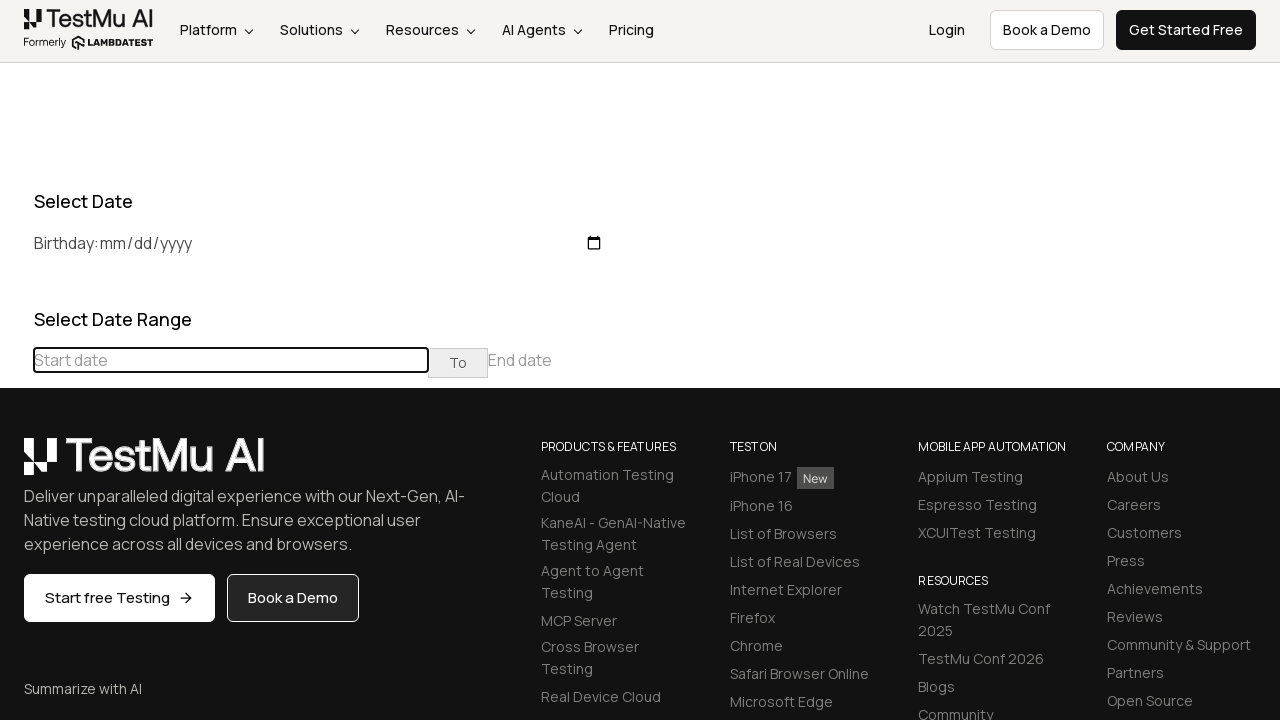

Clicked previous button to navigate months (current: November 2025) at (16, 465) on (//table[@class='table-condensed']//th[@class='prev'])[1]
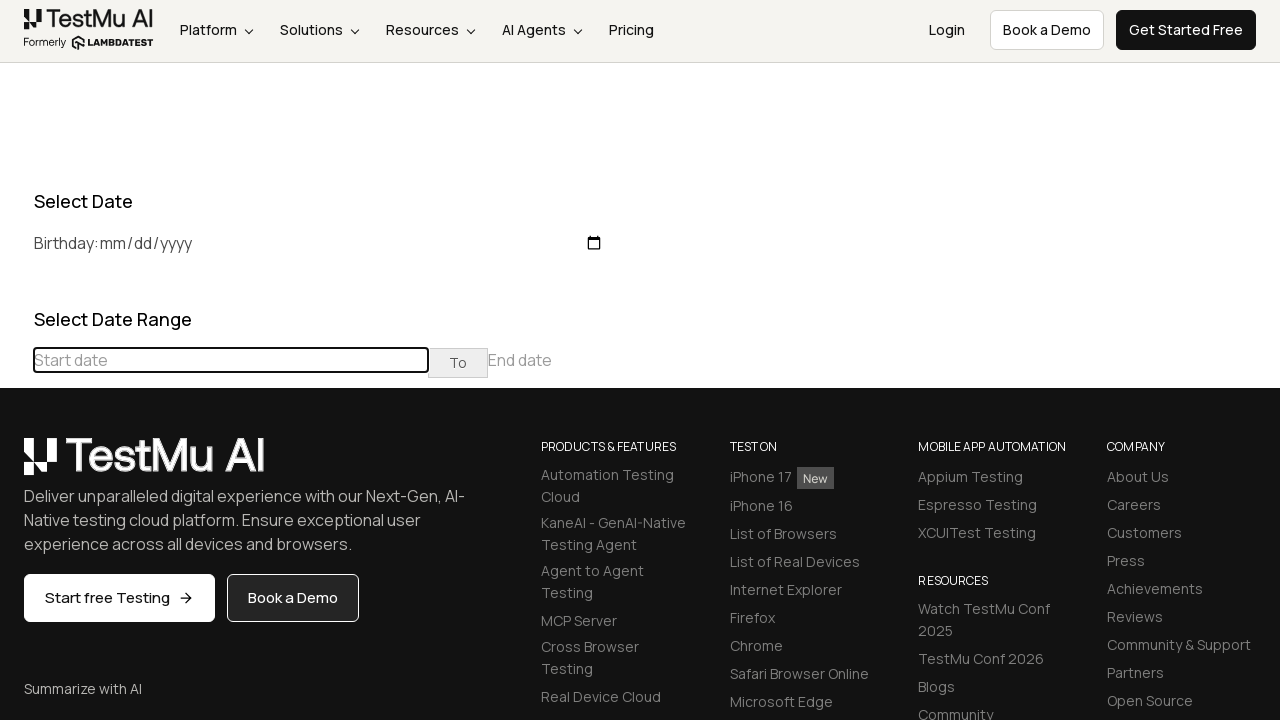

Clicked previous button to navigate months (current: October 2025) at (16, 465) on (//table[@class='table-condensed']//th[@class='prev'])[1]
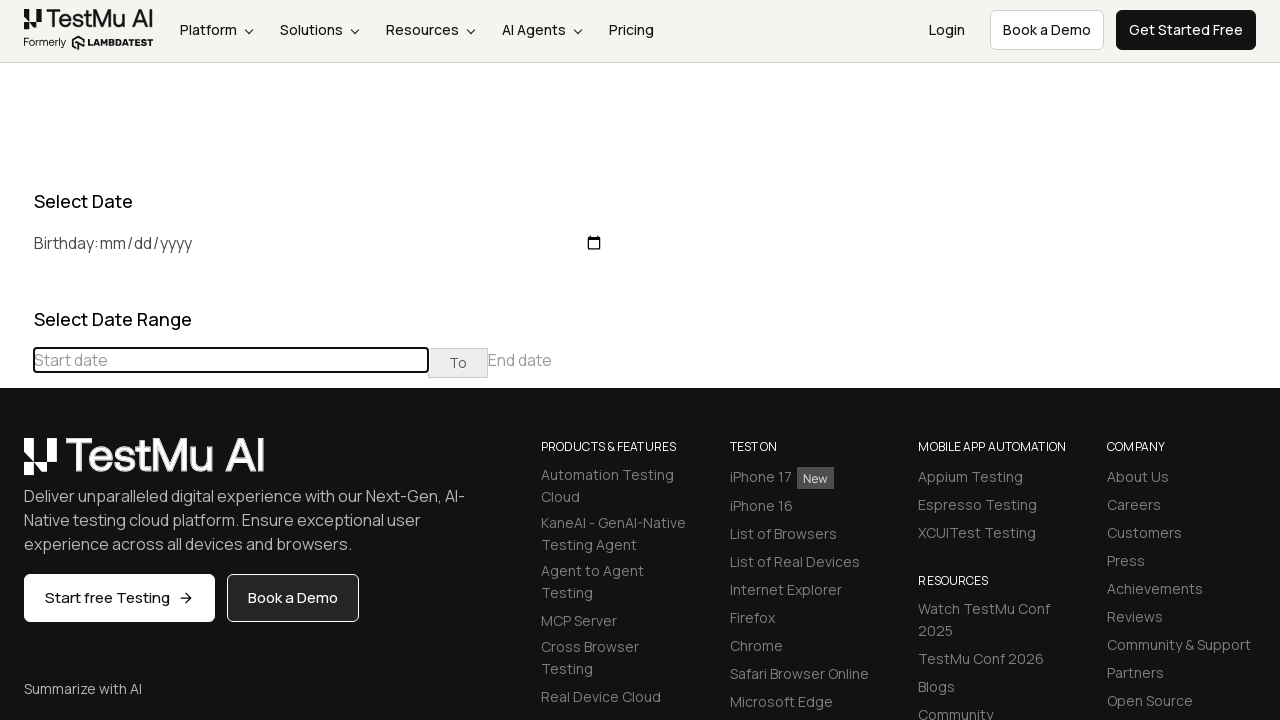

Clicked previous button to navigate months (current: September 2025) at (16, 465) on (//table[@class='table-condensed']//th[@class='prev'])[1]
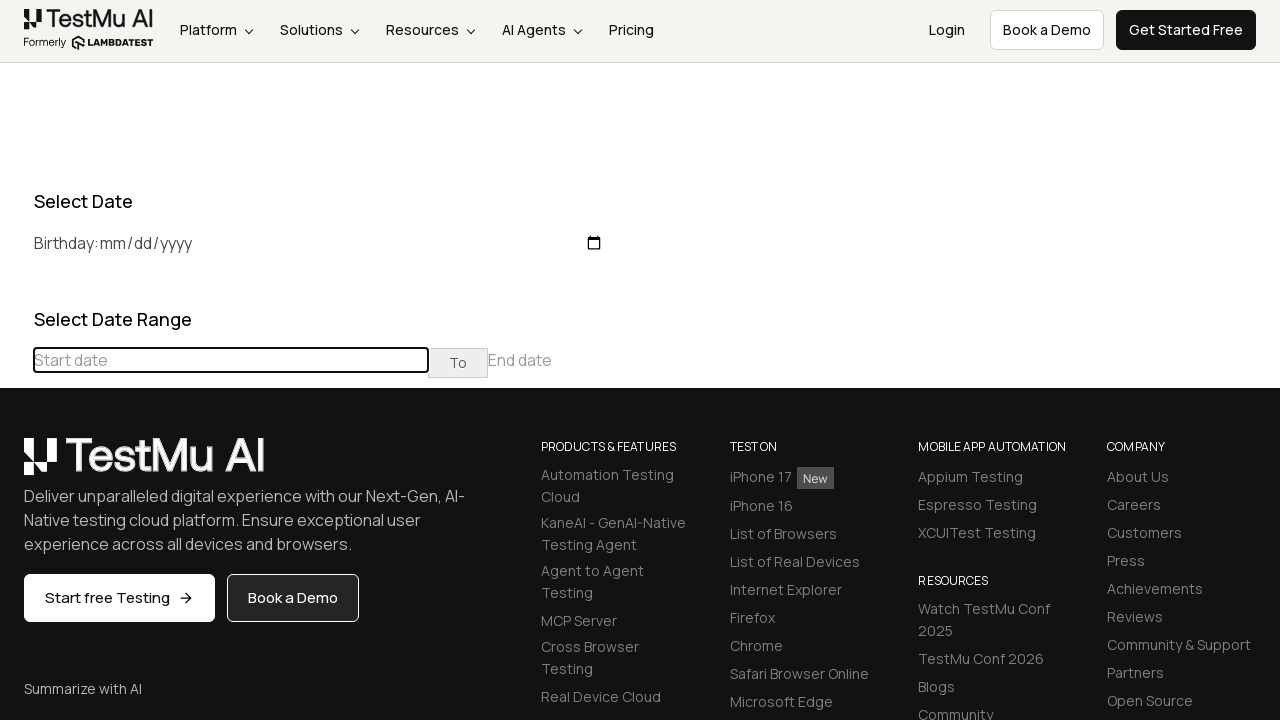

Clicked previous button to navigate months (current: August 2025) at (16, 465) on (//table[@class='table-condensed']//th[@class='prev'])[1]
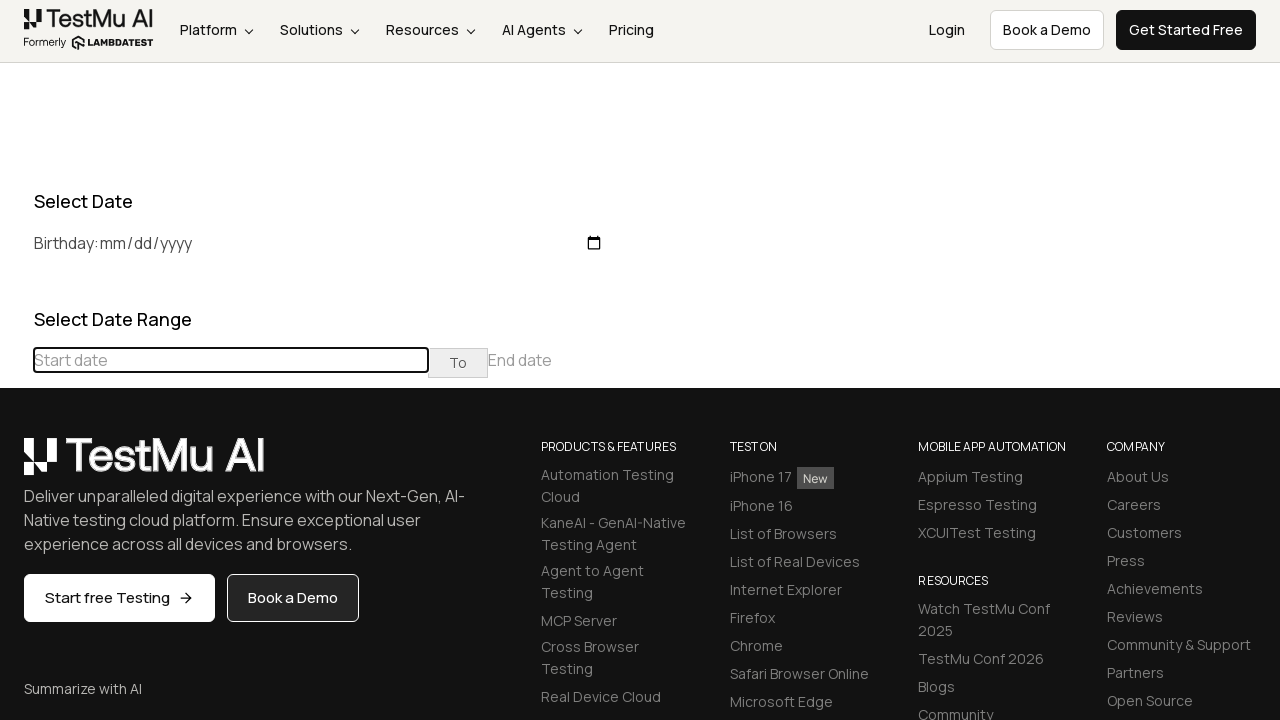

Clicked previous button to navigate months (current: July 2025) at (16, 465) on (//table[@class='table-condensed']//th[@class='prev'])[1]
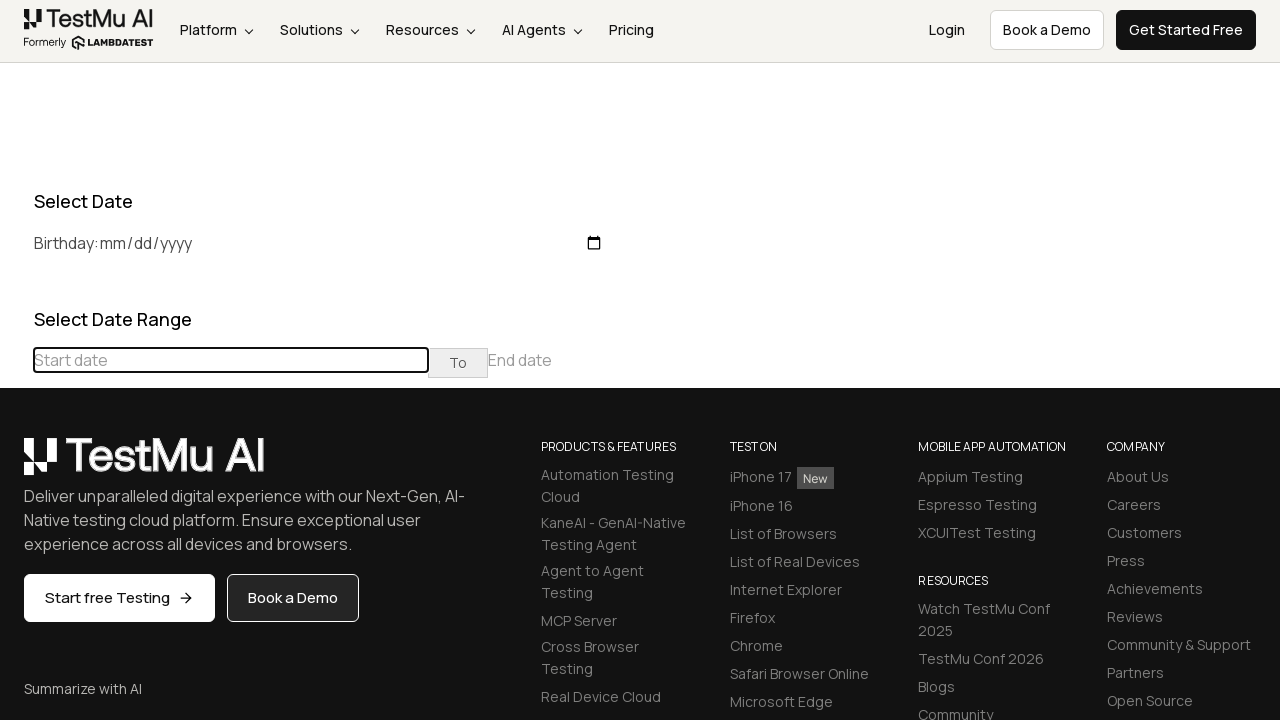

Clicked previous button to navigate months (current: June 2025) at (16, 465) on (//table[@class='table-condensed']//th[@class='prev'])[1]
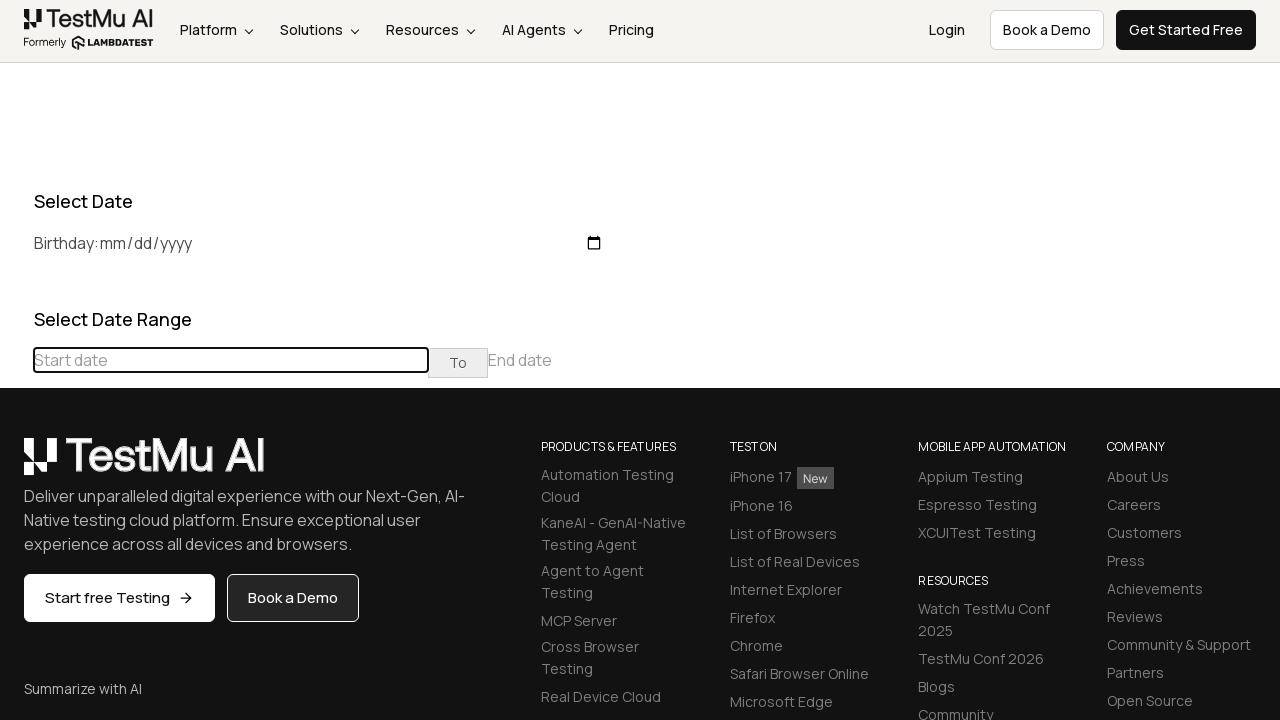

Clicked previous button to navigate months (current: May 2025) at (16, 465) on (//table[@class='table-condensed']//th[@class='prev'])[1]
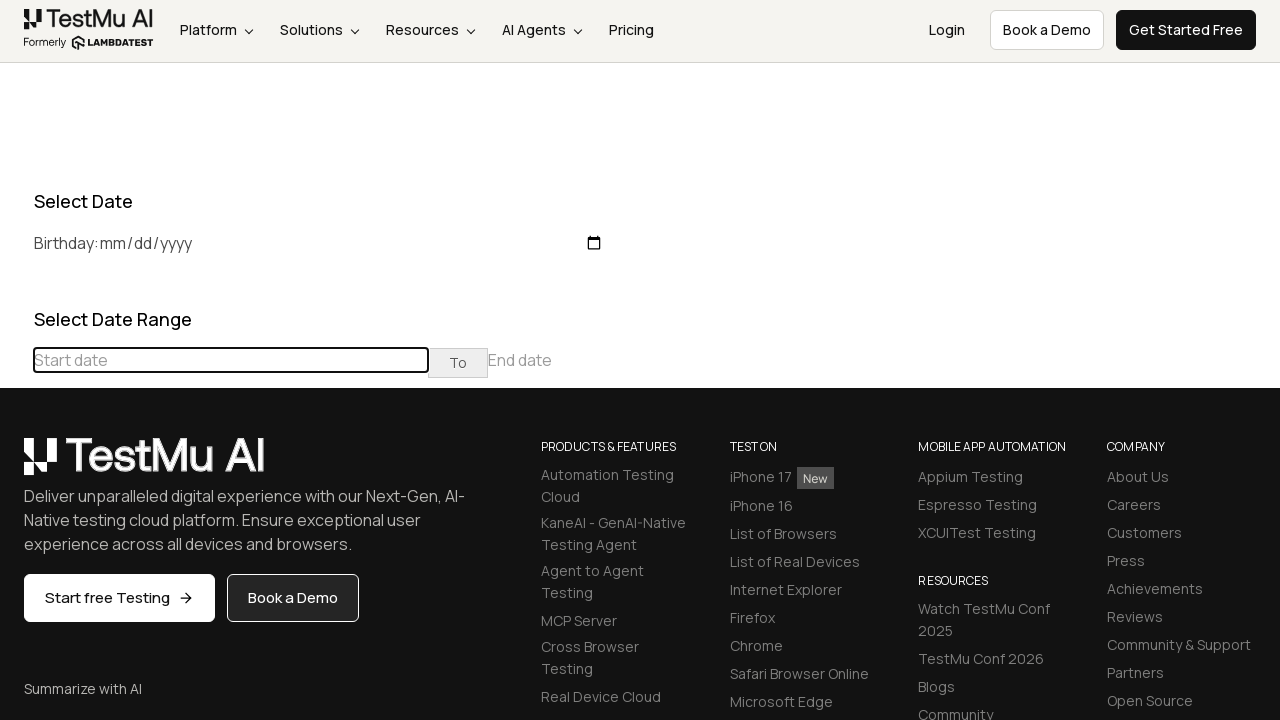

Clicked previous button to navigate months (current: April 2025) at (16, 465) on (//table[@class='table-condensed']//th[@class='prev'])[1]
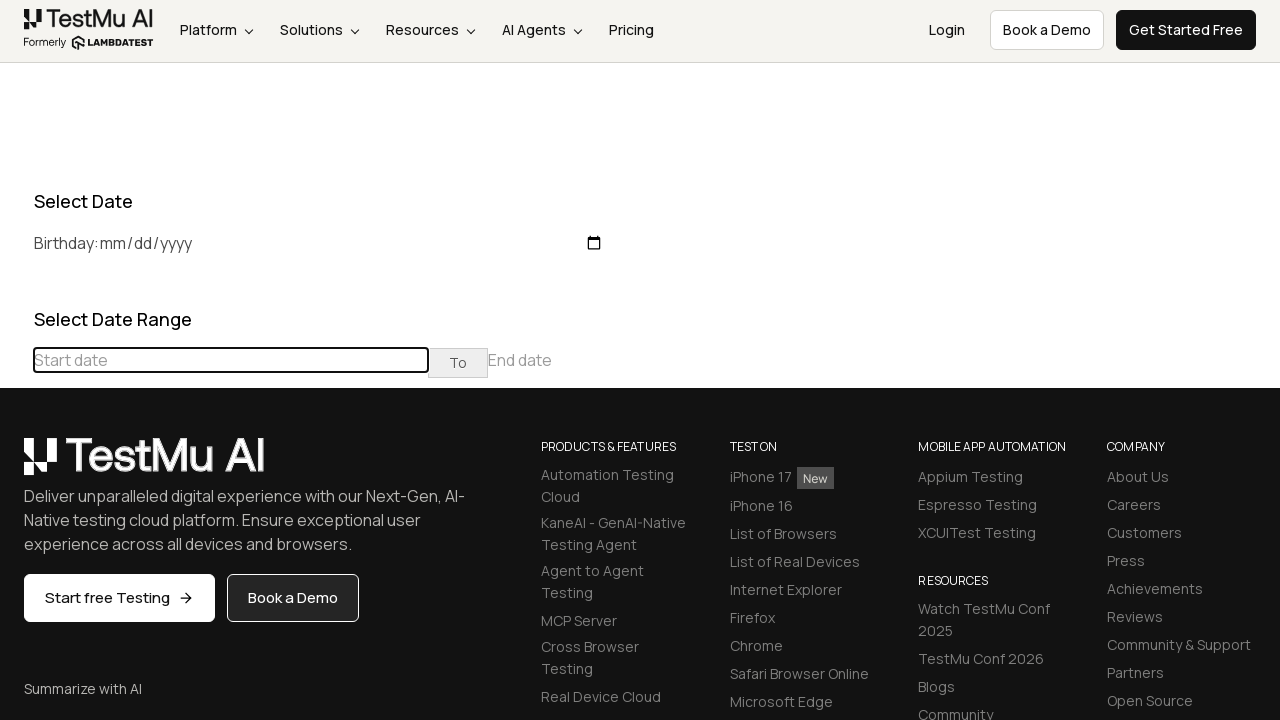

Clicked previous button to navigate months (current: March 2025) at (16, 465) on (//table[@class='table-condensed']//th[@class='prev'])[1]
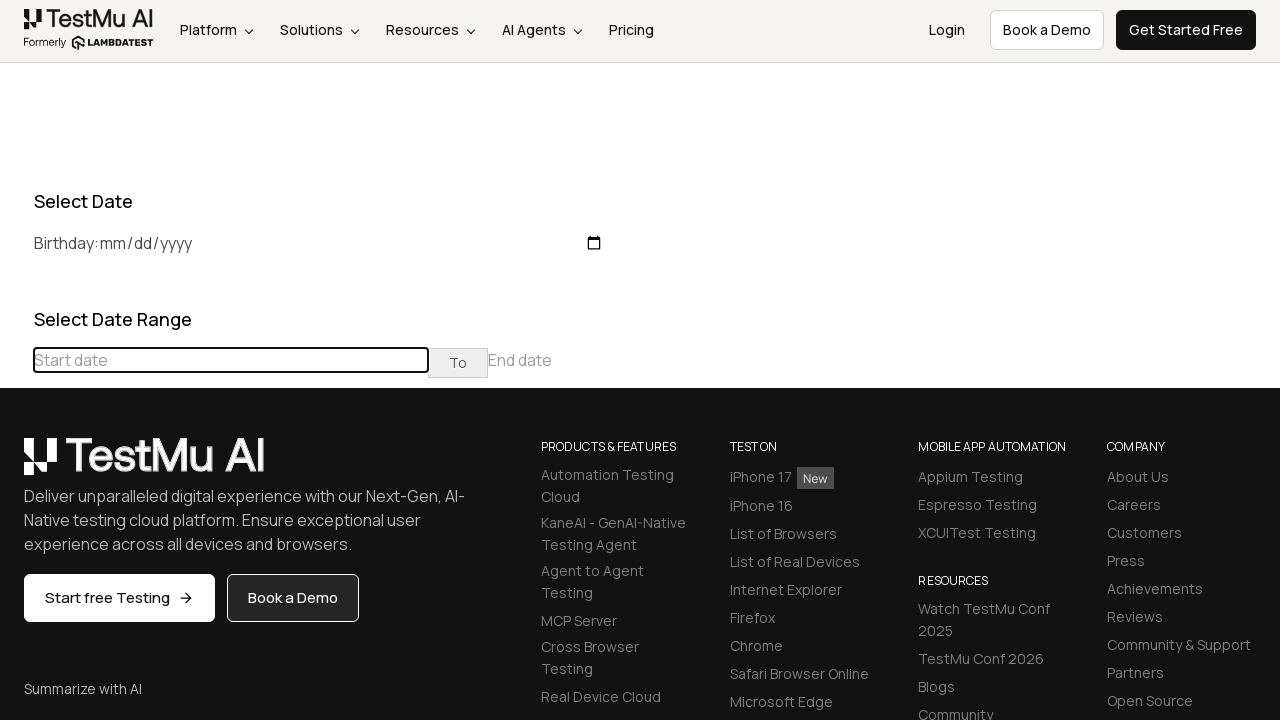

Clicked previous button to navigate months (current: February 2025) at (16, 465) on (//table[@class='table-condensed']//th[@class='prev'])[1]
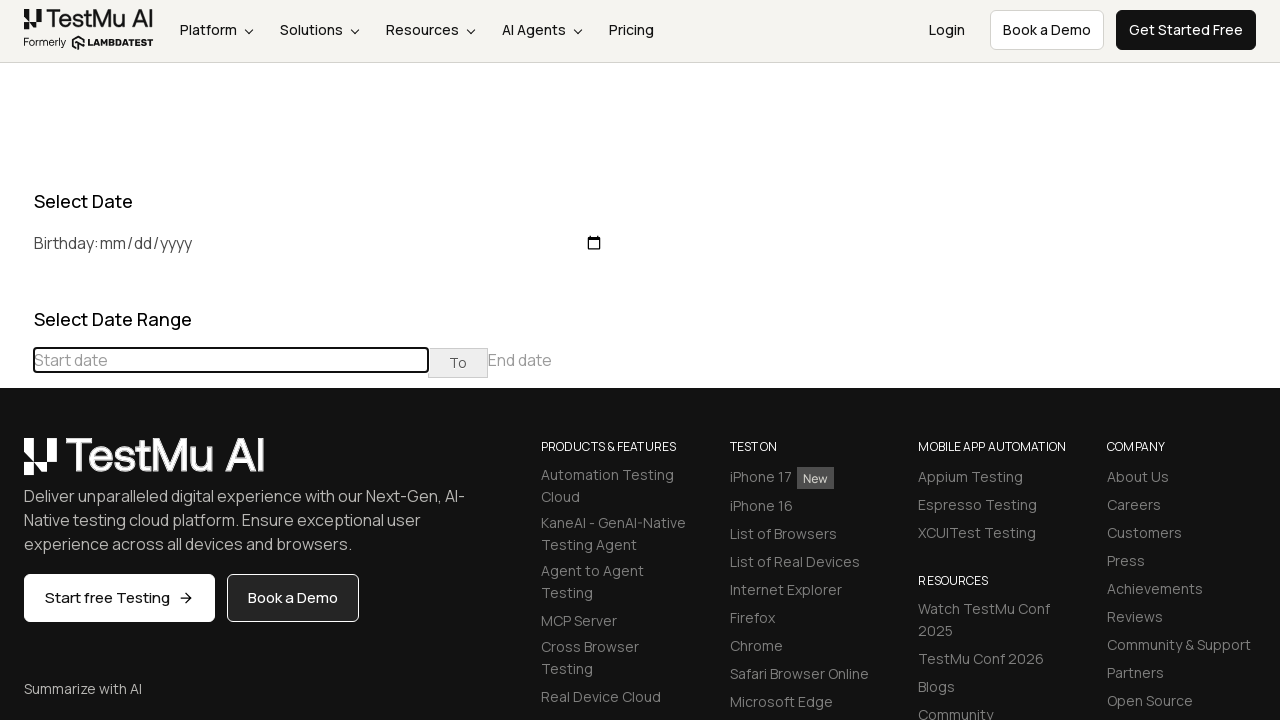

Clicked previous button to navigate months (current: January 2025) at (16, 465) on (//table[@class='table-condensed']//th[@class='prev'])[1]
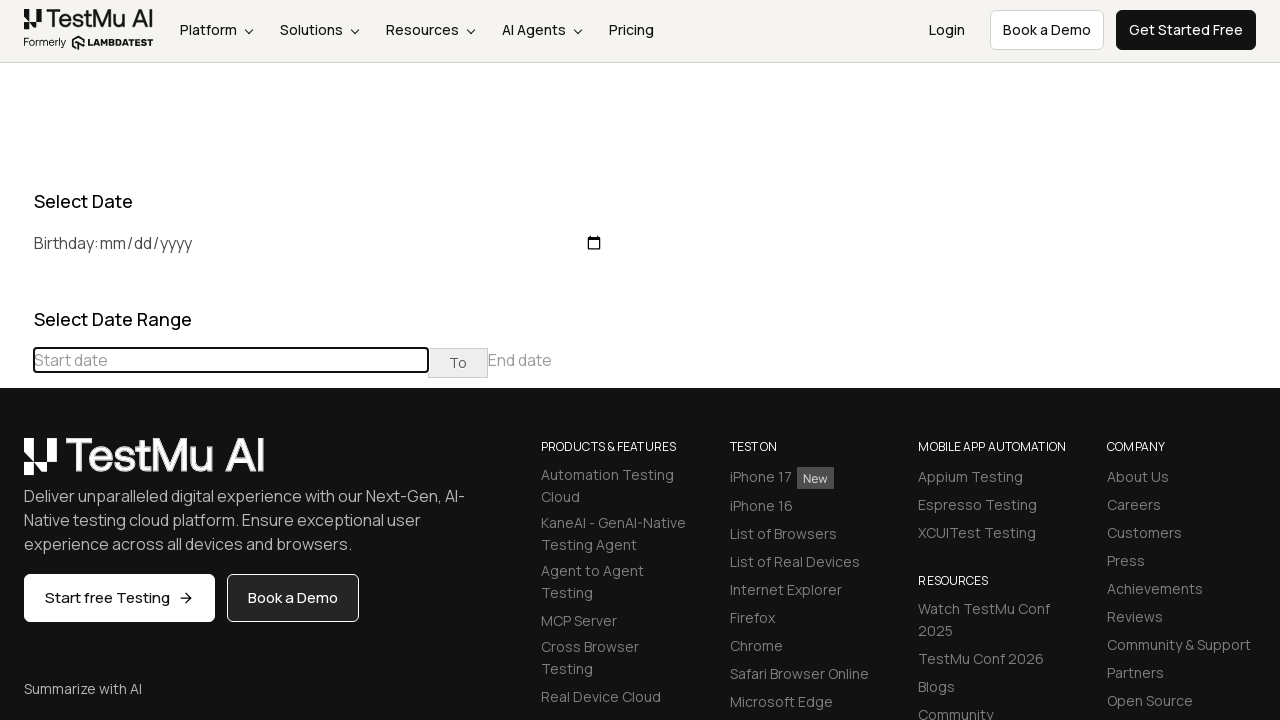

Clicked previous button to navigate months (current: December 2024) at (16, 465) on (//table[@class='table-condensed']//th[@class='prev'])[1]
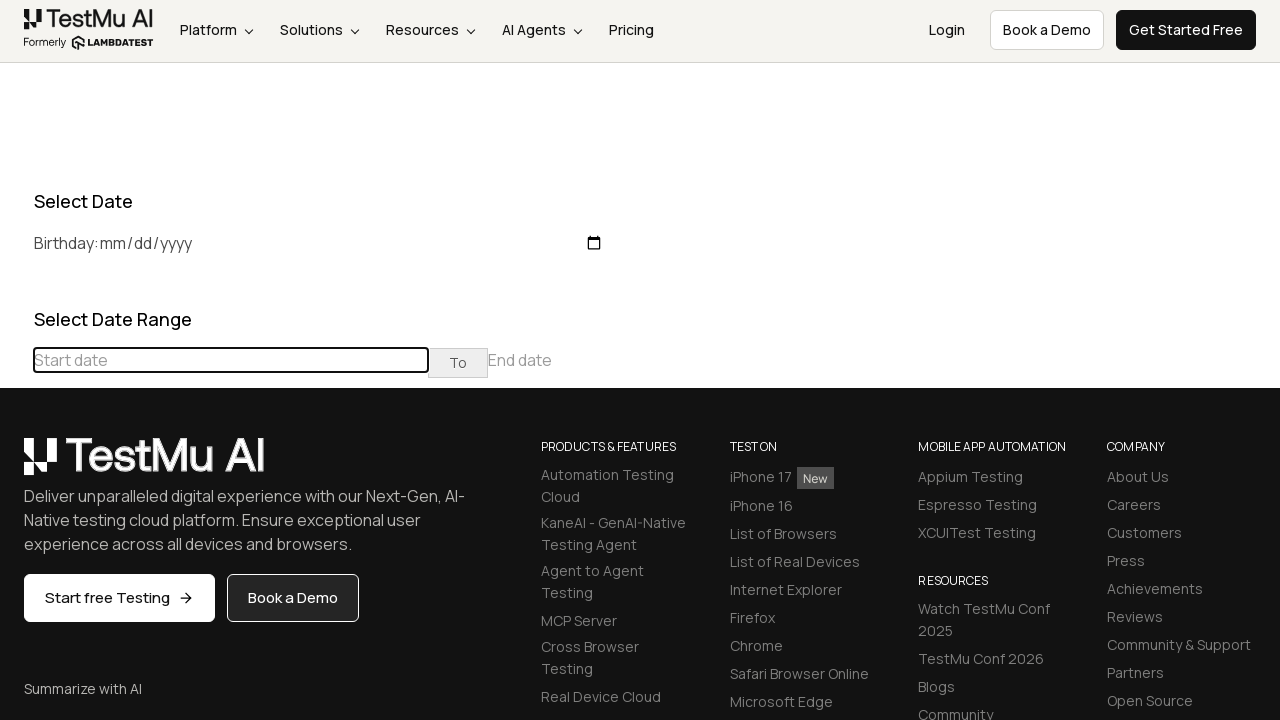

Clicked previous button to navigate months (current: November 2024) at (16, 465) on (//table[@class='table-condensed']//th[@class='prev'])[1]
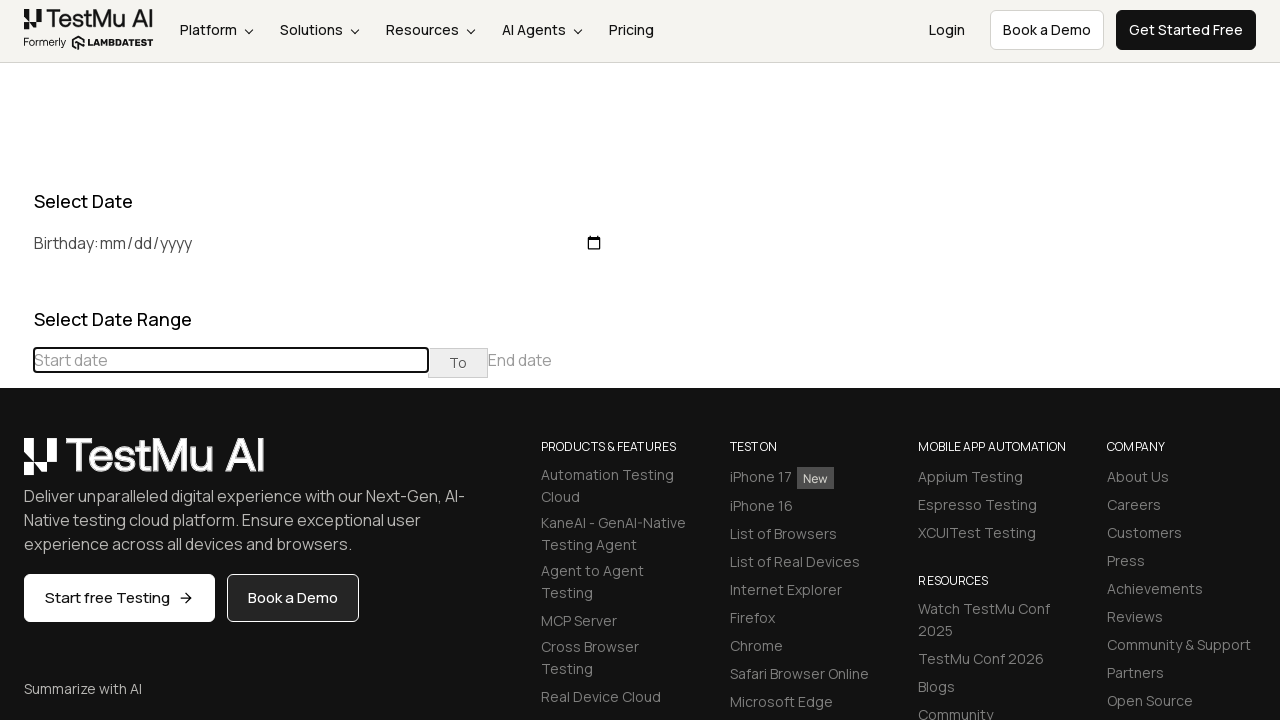

Clicked previous button to navigate months (current: October 2024) at (16, 465) on (//table[@class='table-condensed']//th[@class='prev'])[1]
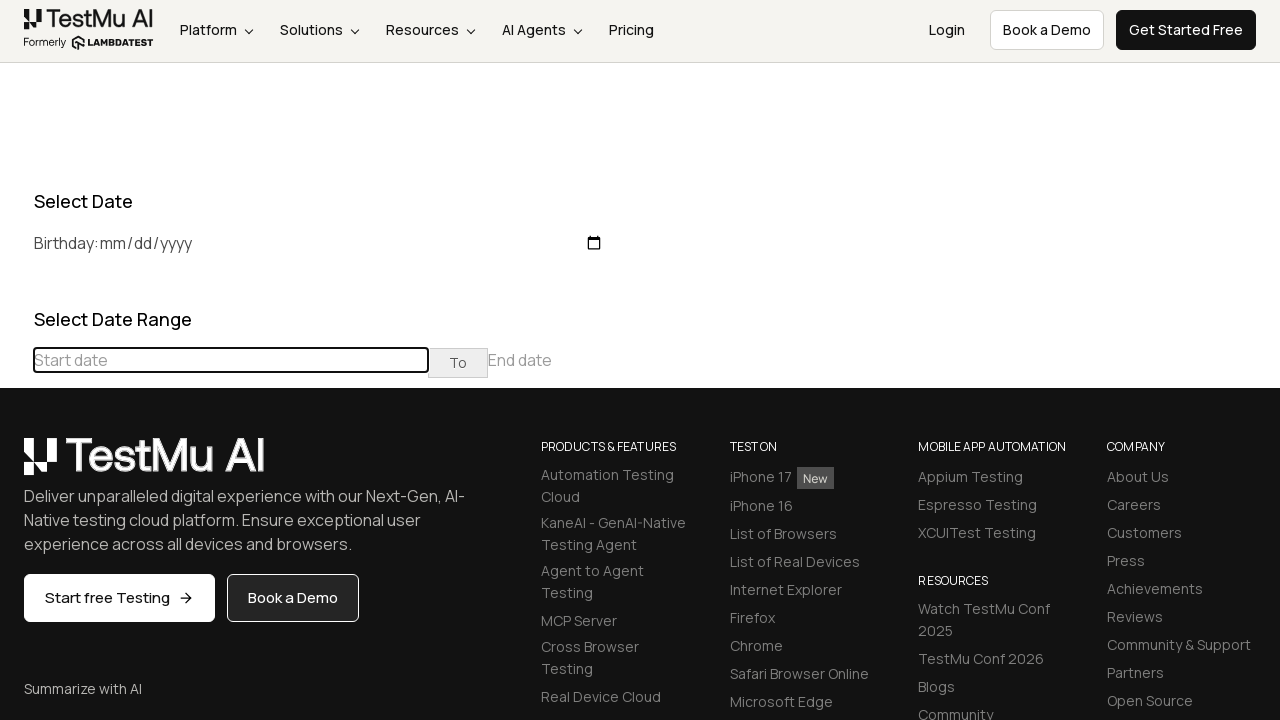

Clicked previous button to navigate months (current: September 2024) at (16, 465) on (//table[@class='table-condensed']//th[@class='prev'])[1]
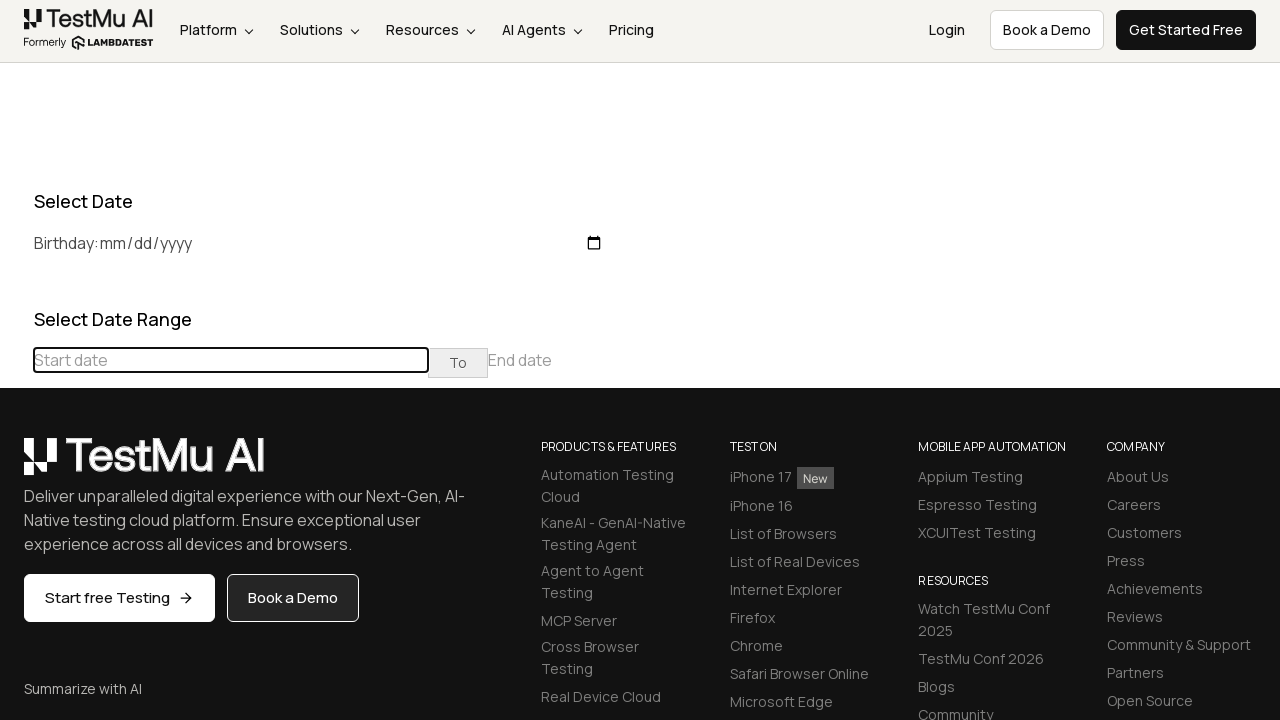

Clicked previous button to navigate months (current: August 2024) at (16, 465) on (//table[@class='table-condensed']//th[@class='prev'])[1]
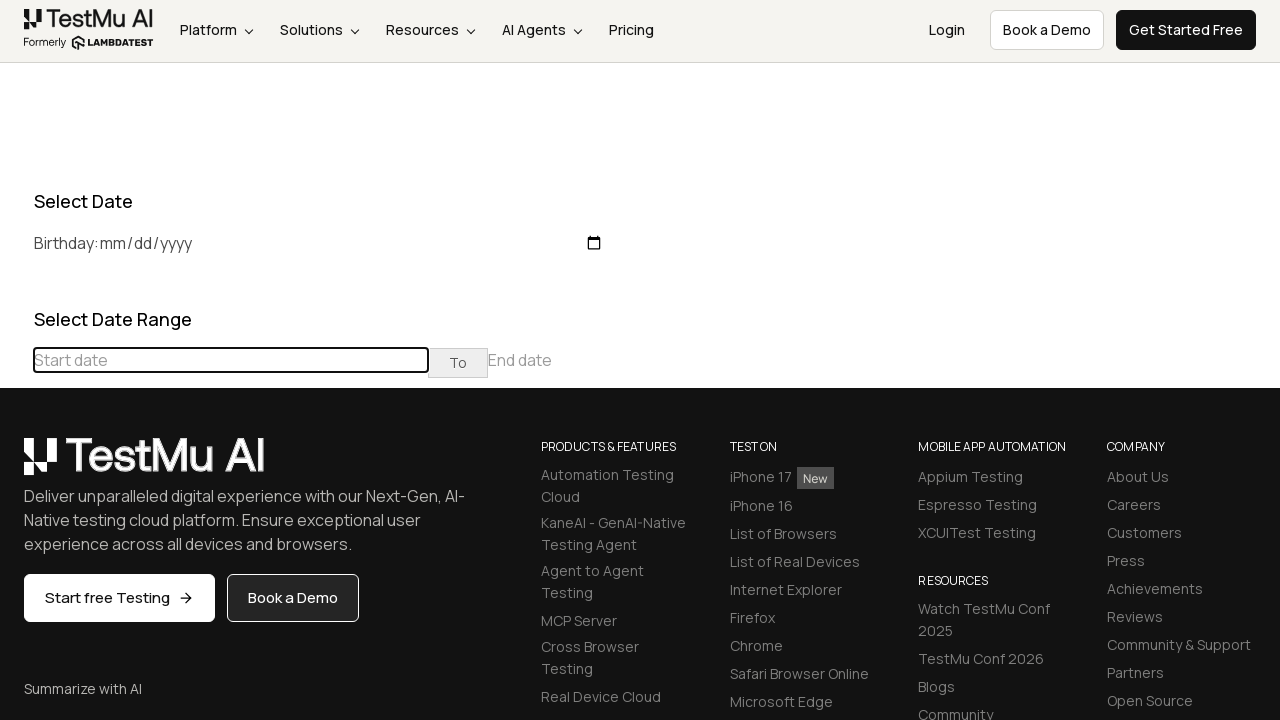

Clicked previous button to navigate months (current: July 2024) at (16, 465) on (//table[@class='table-condensed']//th[@class='prev'])[1]
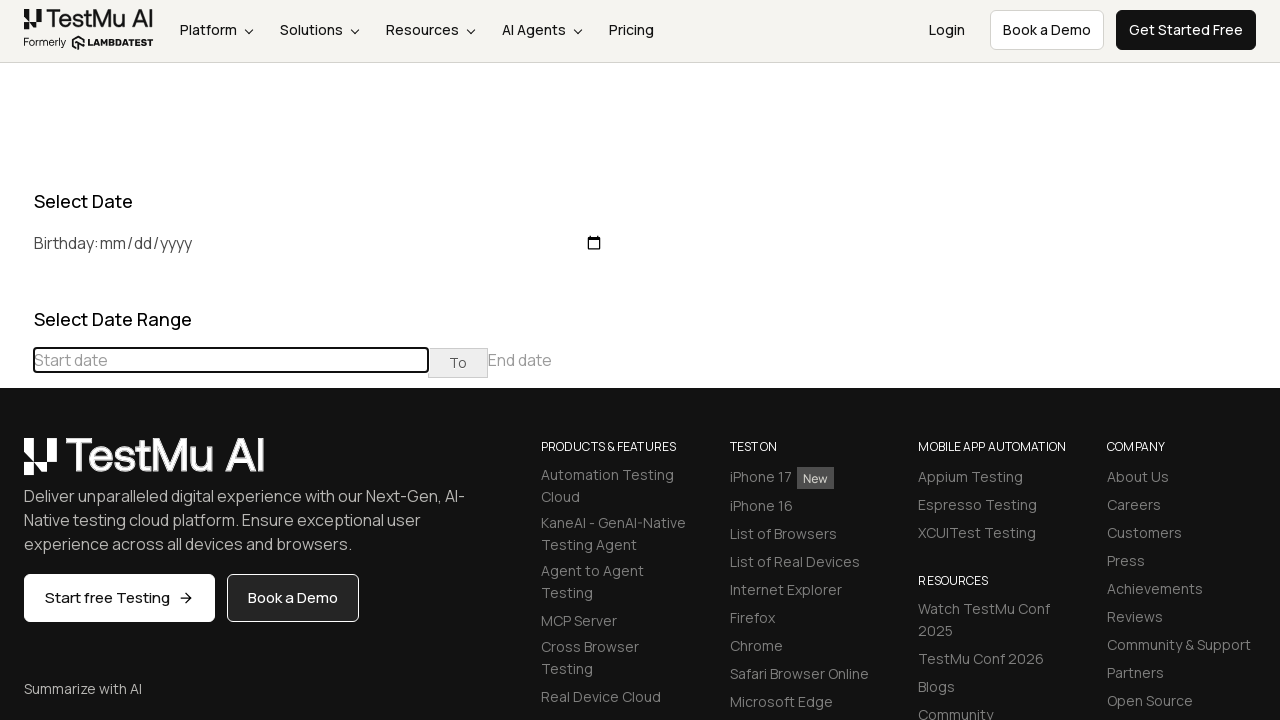

Clicked previous button to navigate months (current: June 2024) at (16, 465) on (//table[@class='table-condensed']//th[@class='prev'])[1]
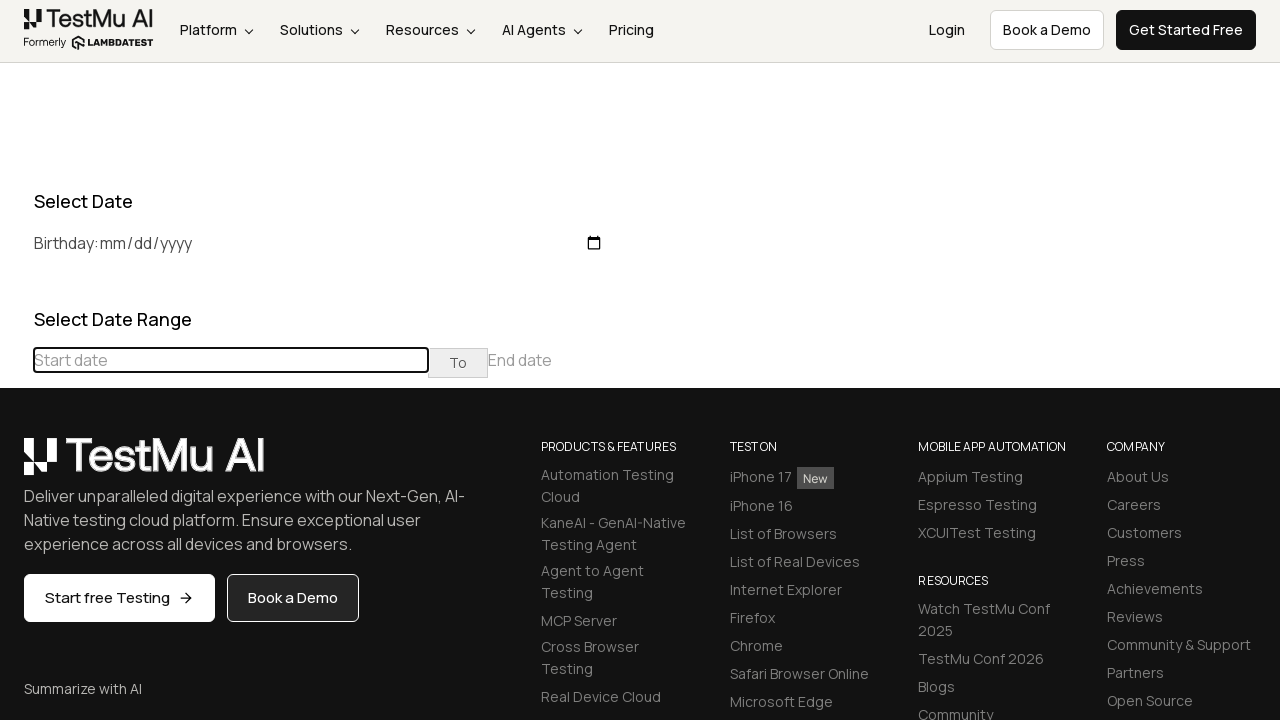

Clicked previous button to navigate months (current: May 2024) at (16, 465) on (//table[@class='table-condensed']//th[@class='prev'])[1]
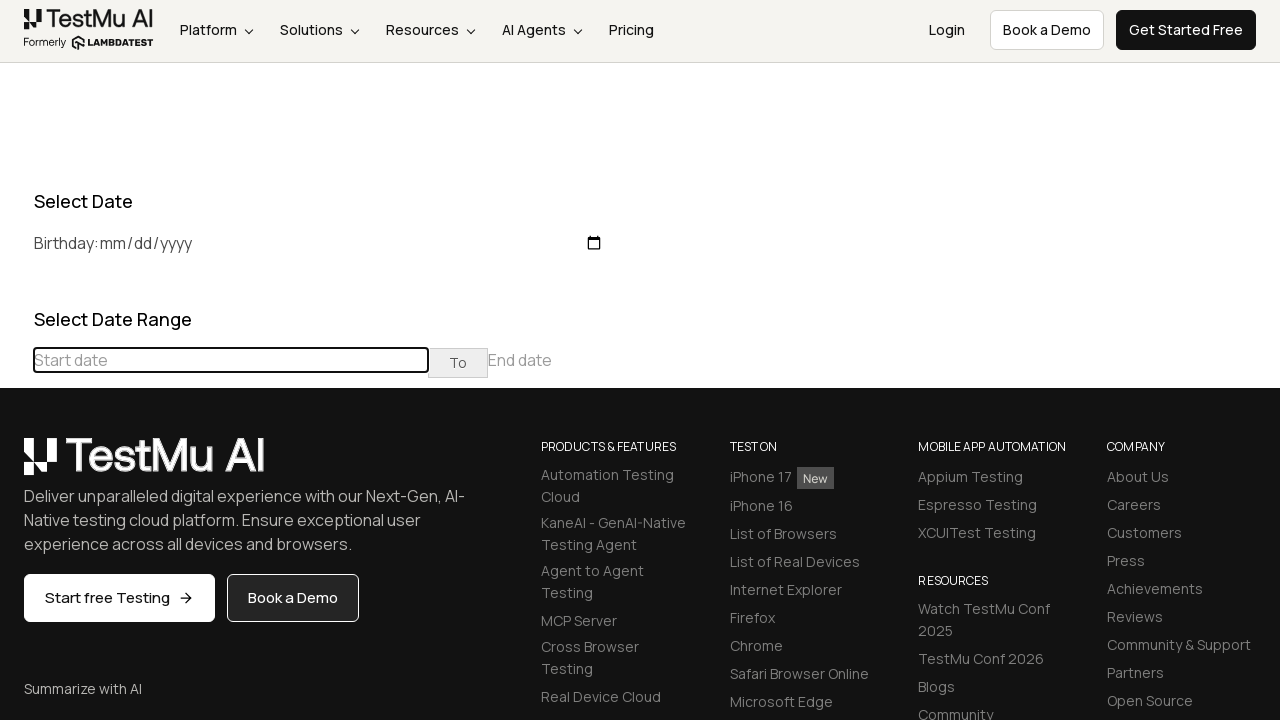

Clicked previous button to navigate months (current: April 2024) at (16, 465) on (//table[@class='table-condensed']//th[@class='prev'])[1]
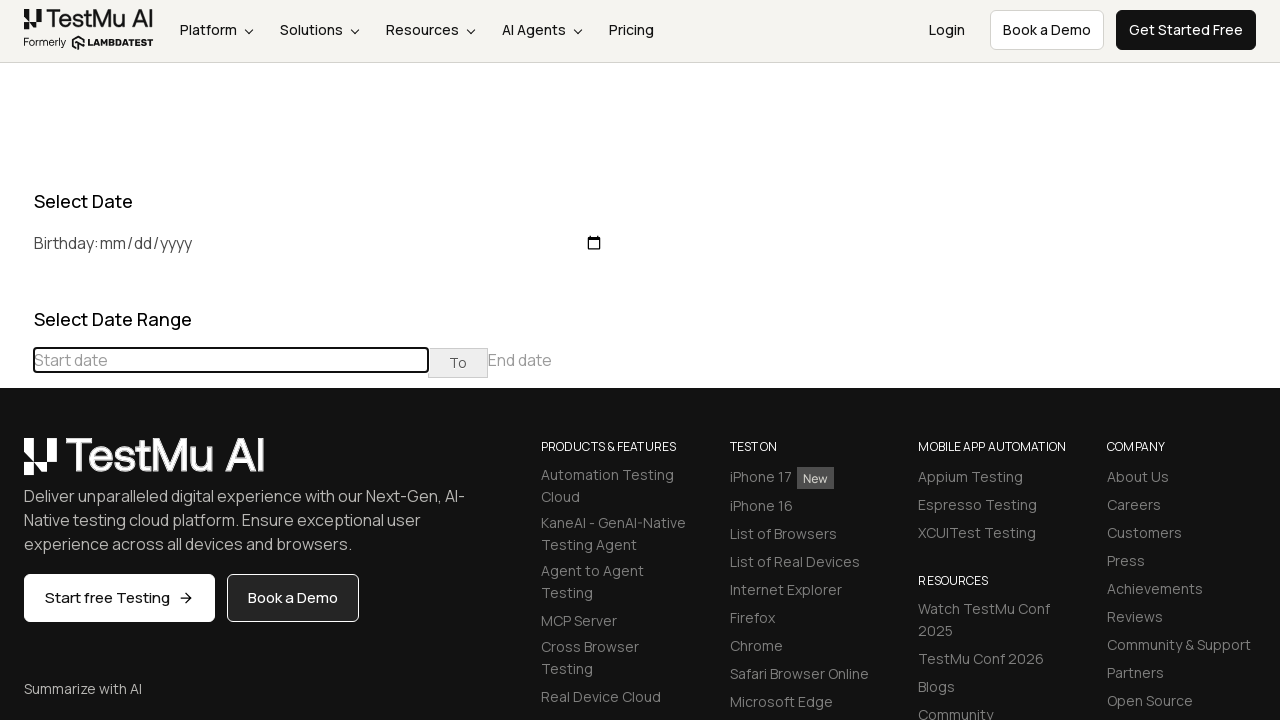

Clicked previous button to navigate months (current: March 2024) at (16, 465) on (//table[@class='table-condensed']//th[@class='prev'])[1]
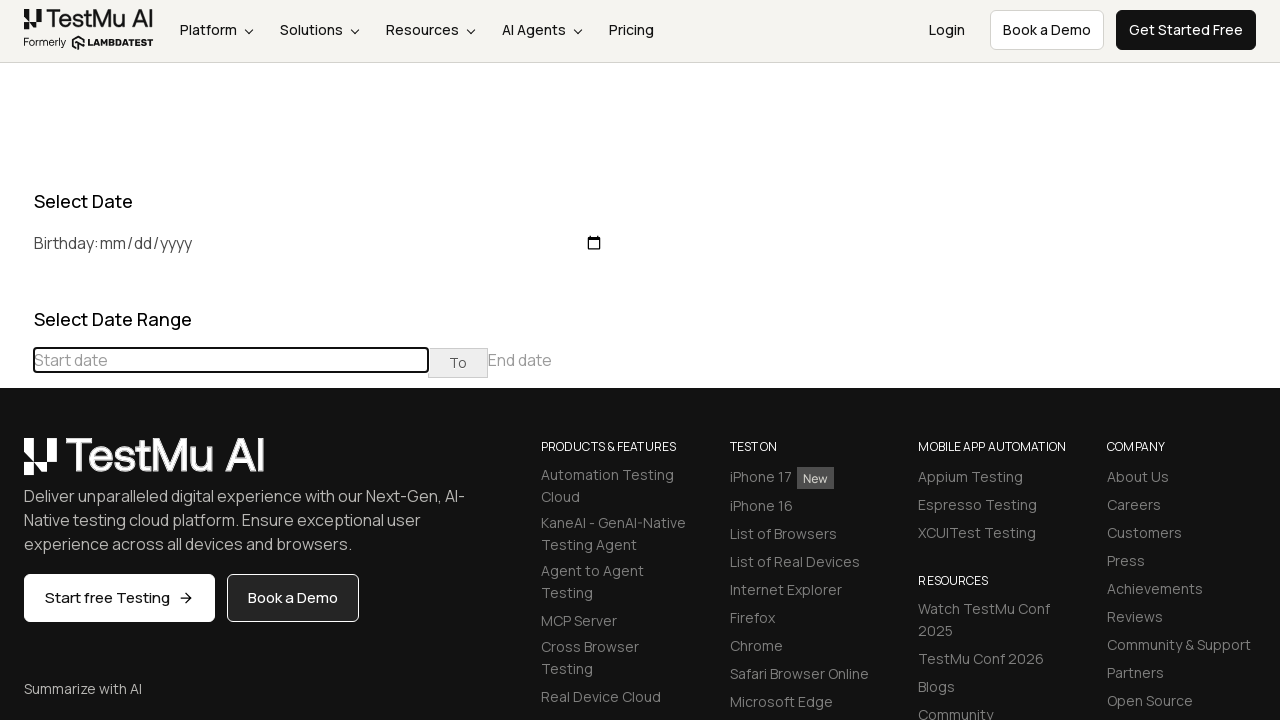

Clicked previous button to navigate months (current: February 2024) at (16, 465) on (//table[@class='table-condensed']//th[@class='prev'])[1]
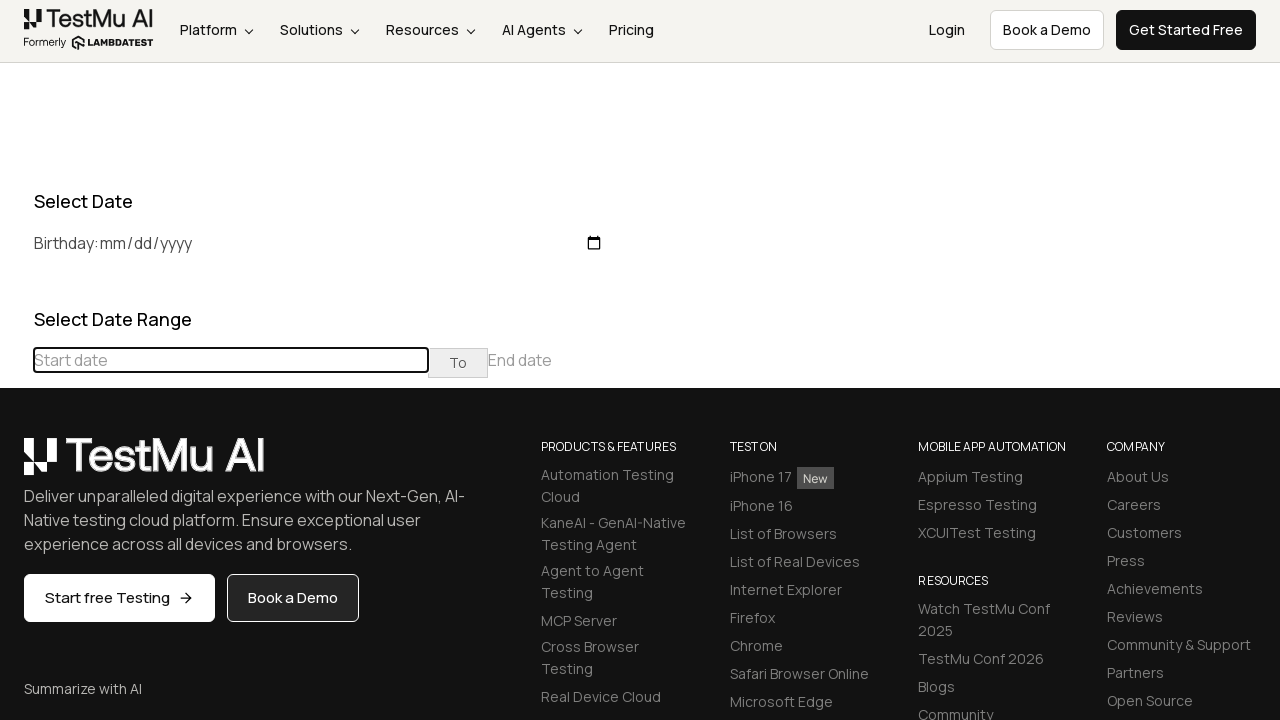

Clicked previous button to navigate months (current: January 2024) at (16, 465) on (//table[@class='table-condensed']//th[@class='prev'])[1]
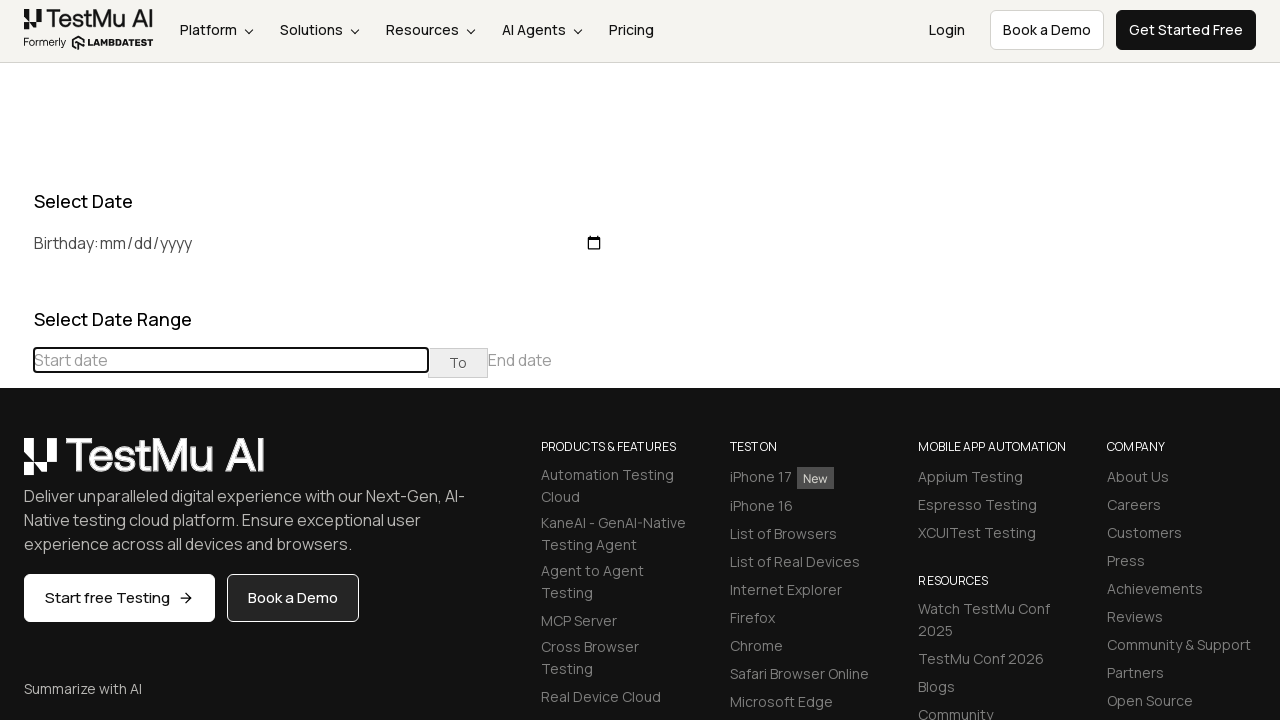

Clicked previous button to navigate months (current: December 2023) at (16, 465) on (//table[@class='table-condensed']//th[@class='prev'])[1]
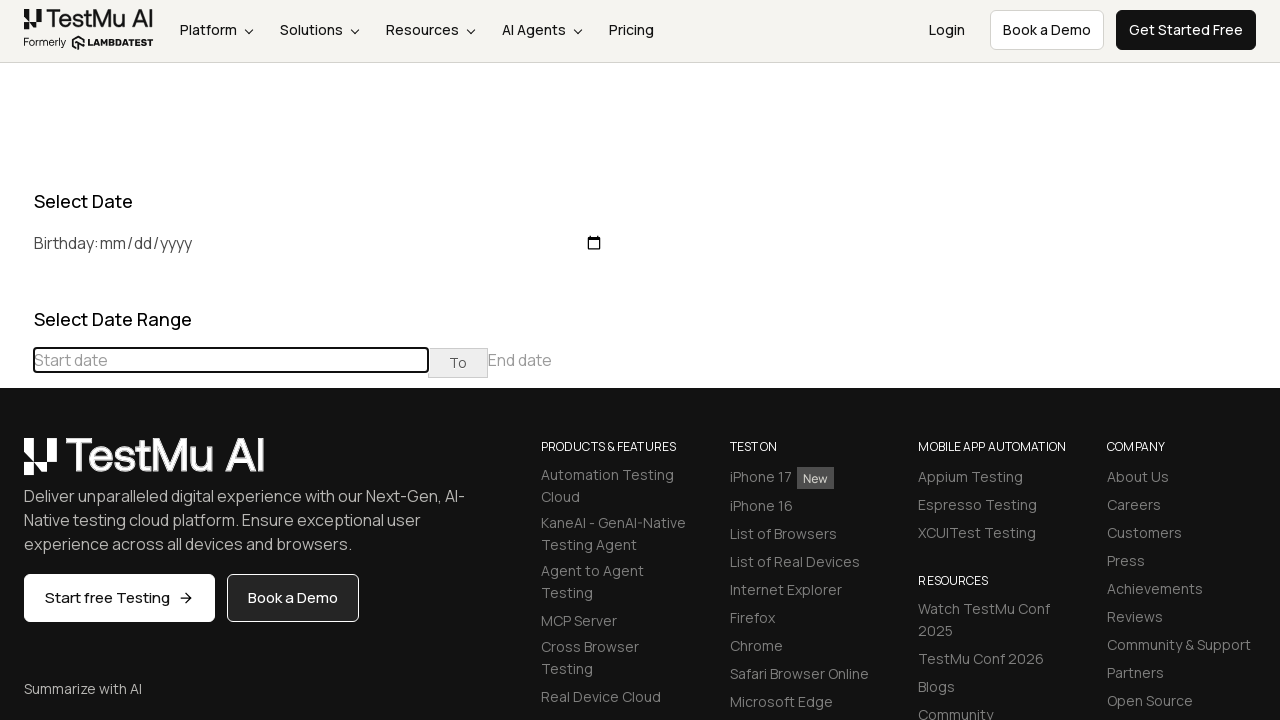

Clicked previous button to navigate months (current: November 2023) at (16, 465) on (//table[@class='table-condensed']//th[@class='prev'])[1]
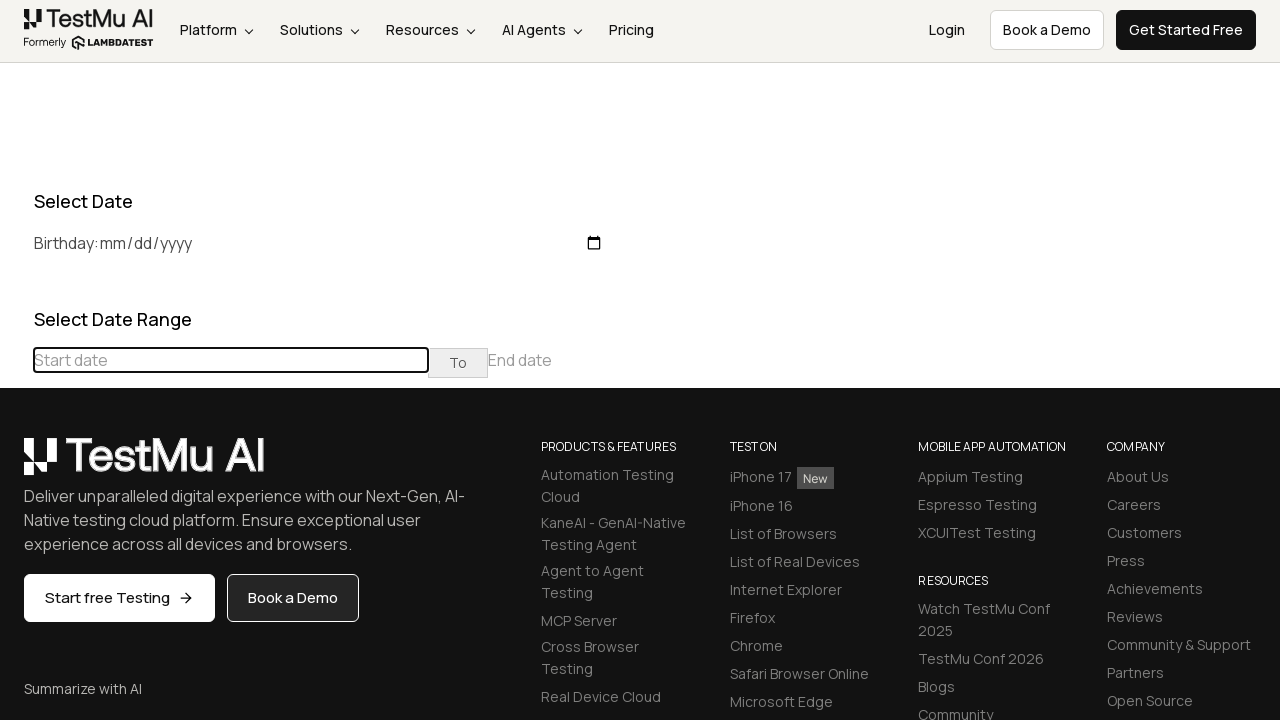

Clicked previous button to navigate months (current: October 2023) at (16, 465) on (//table[@class='table-condensed']//th[@class='prev'])[1]
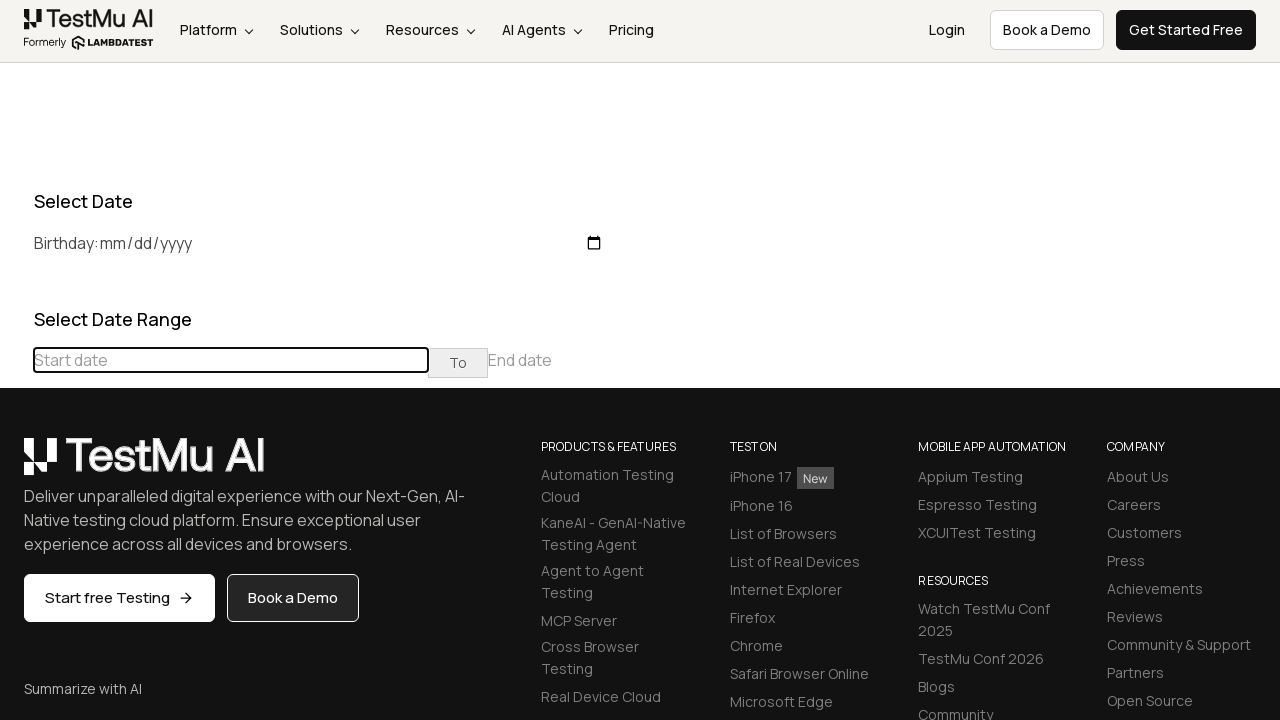

Clicked previous button to navigate months (current: September 2023) at (16, 465) on (//table[@class='table-condensed']//th[@class='prev'])[1]
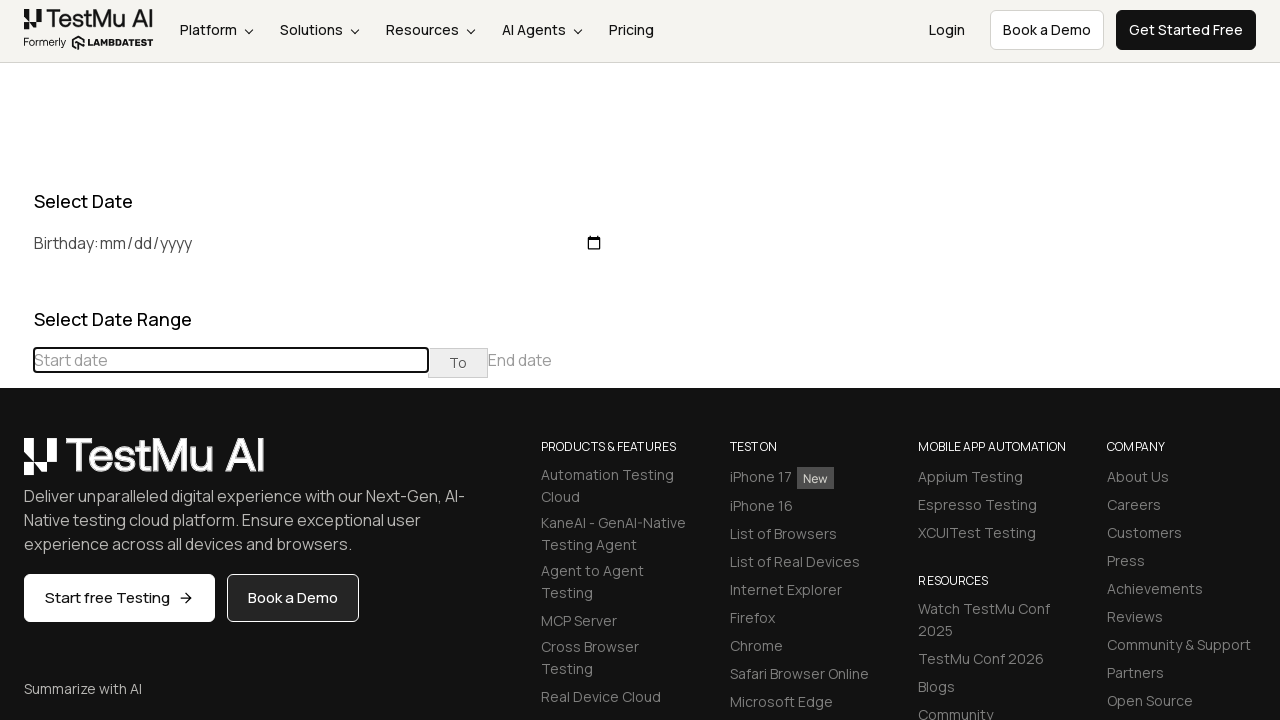

Clicked previous button to navigate months (current: August 2023) at (16, 465) on (//table[@class='table-condensed']//th[@class='prev'])[1]
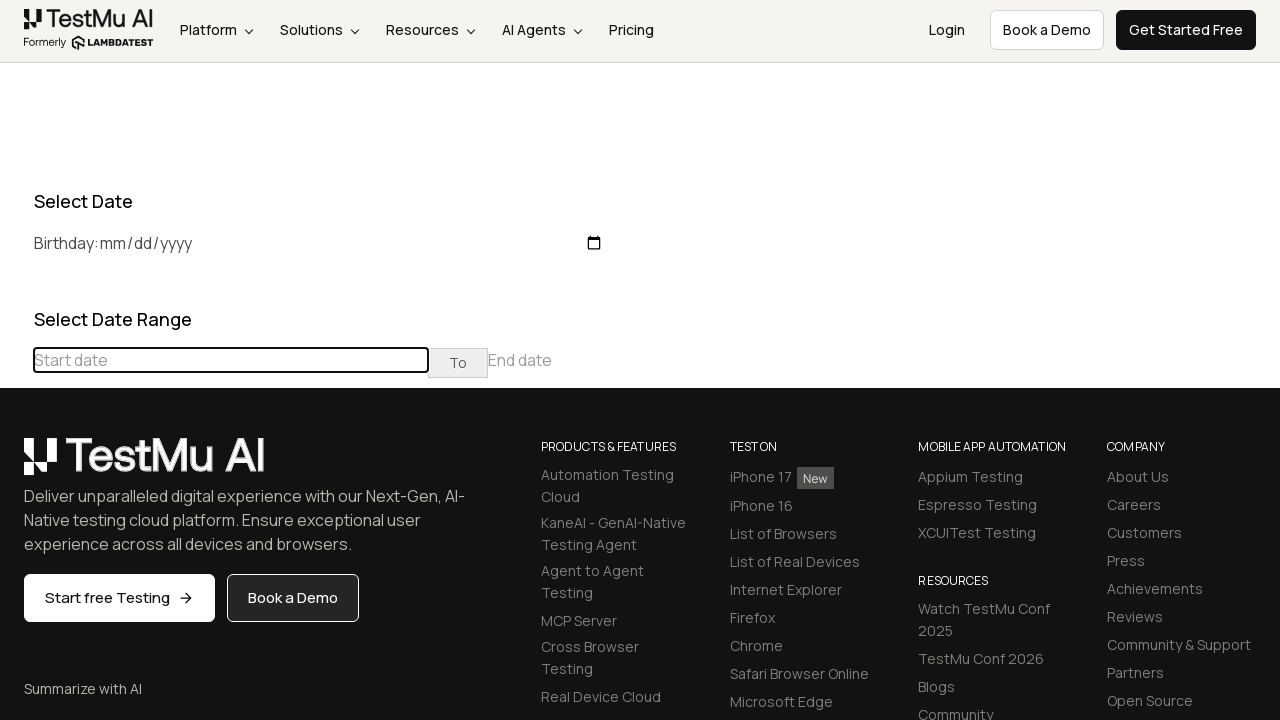

Clicked previous button to navigate months (current: July 2023) at (16, 465) on (//table[@class='table-condensed']//th[@class='prev'])[1]
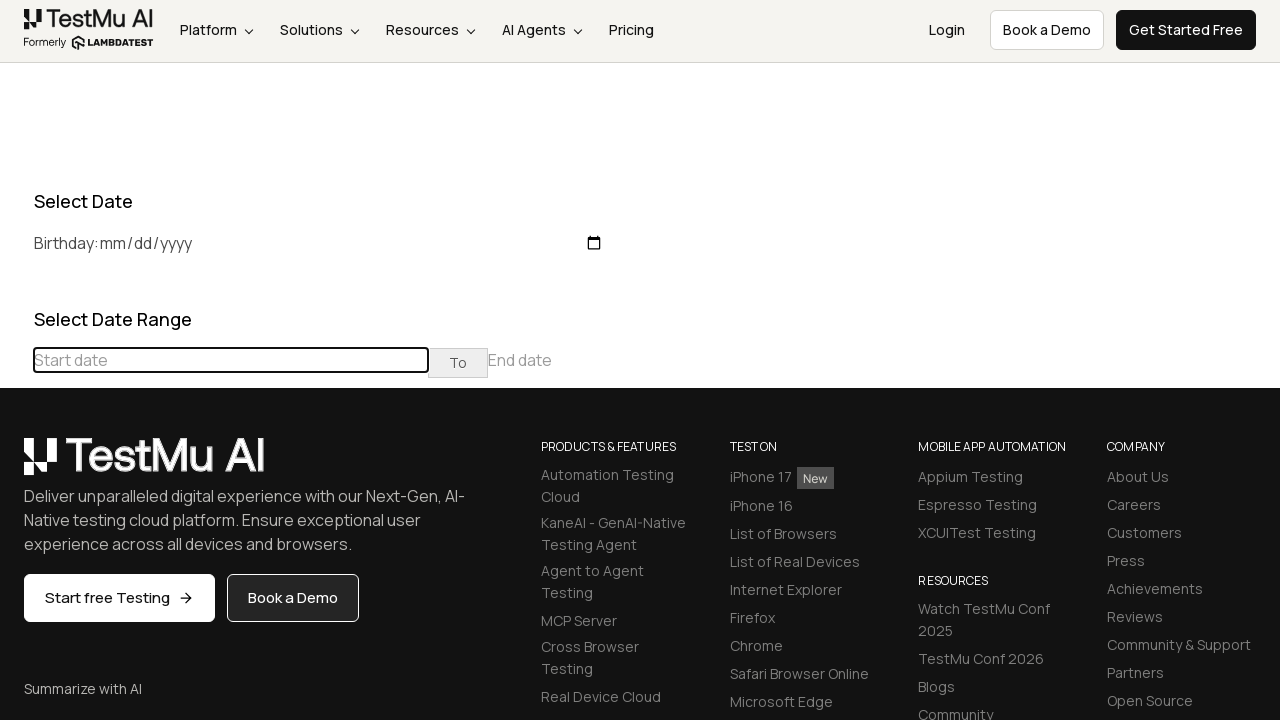

Clicked previous button to navigate months (current: June 2023) at (16, 465) on (//table[@class='table-condensed']//th[@class='prev'])[1]
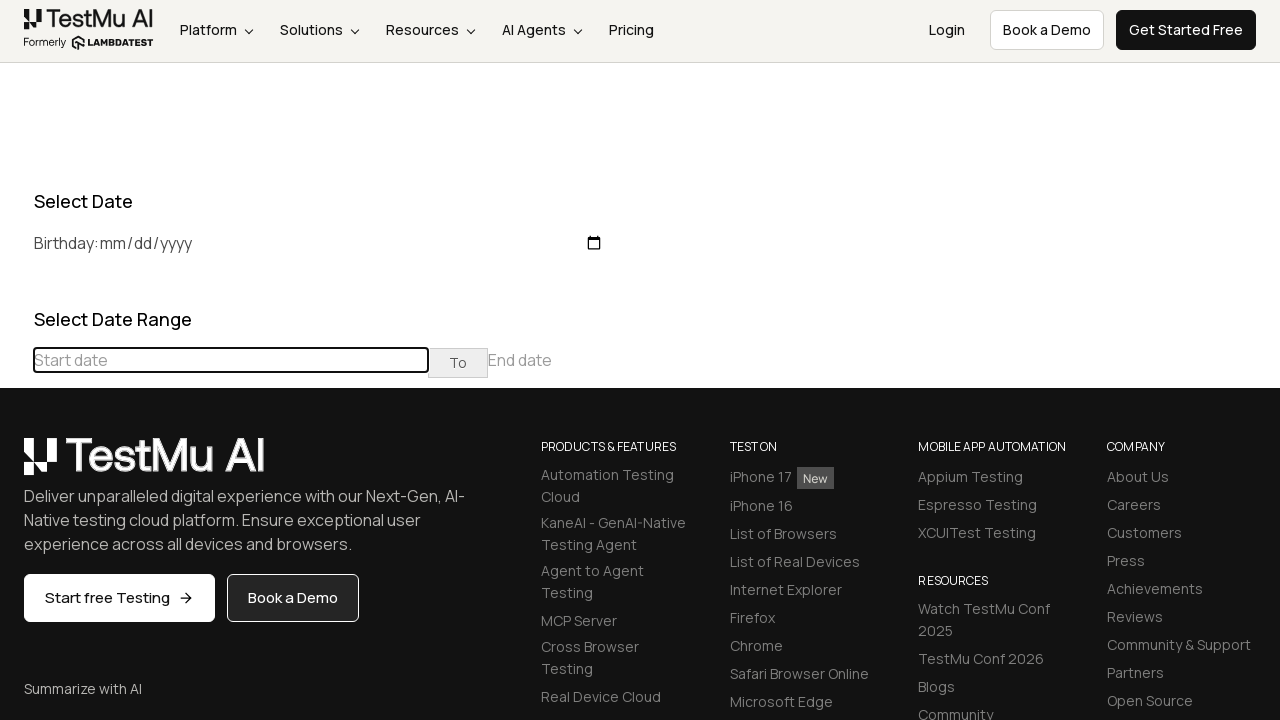

Clicked previous button to navigate months (current: May 2023) at (16, 465) on (//table[@class='table-condensed']//th[@class='prev'])[1]
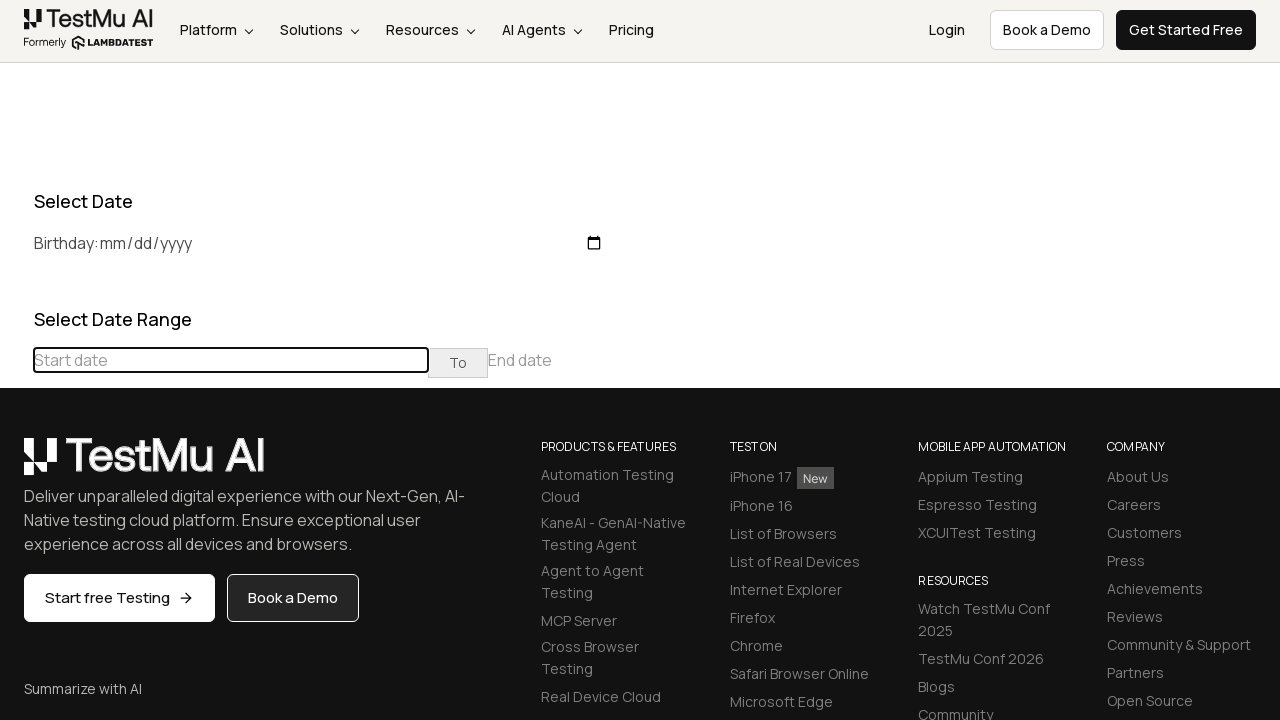

Clicked previous button to navigate months (current: April 2023) at (16, 465) on (//table[@class='table-condensed']//th[@class='prev'])[1]
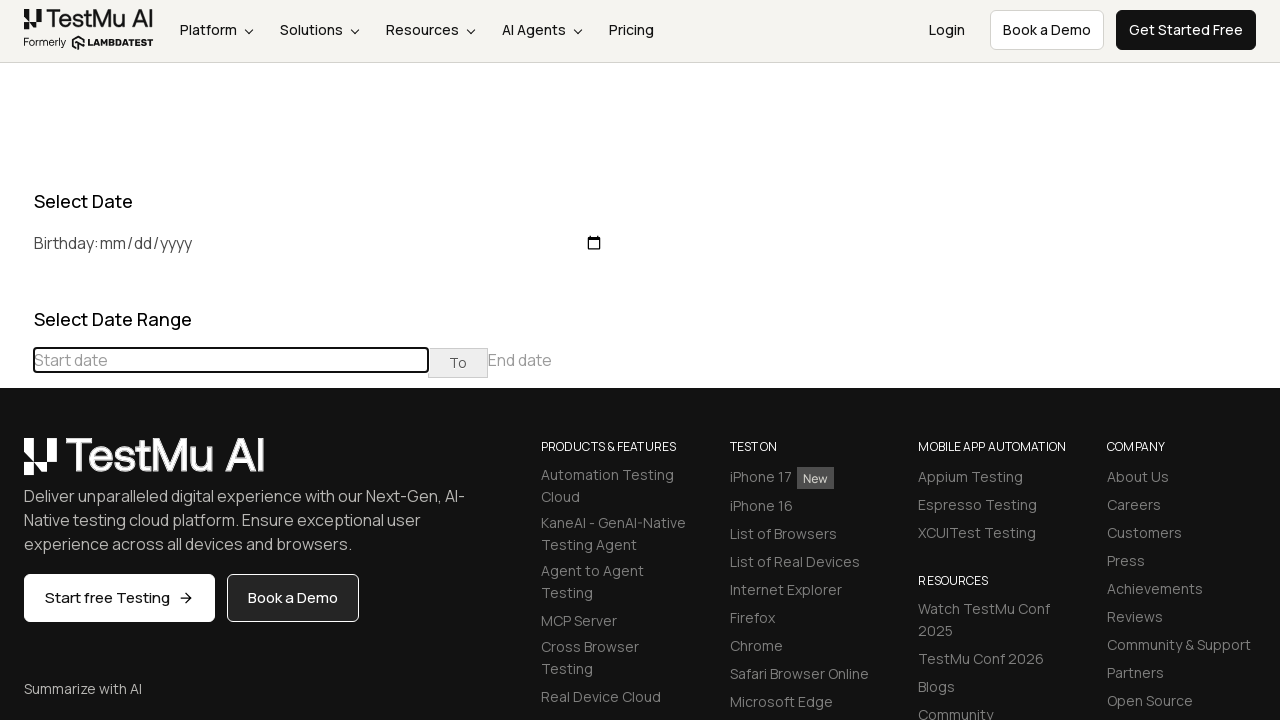

Clicked previous button to navigate months (current: March 2023) at (16, 465) on (//table[@class='table-condensed']//th[@class='prev'])[1]
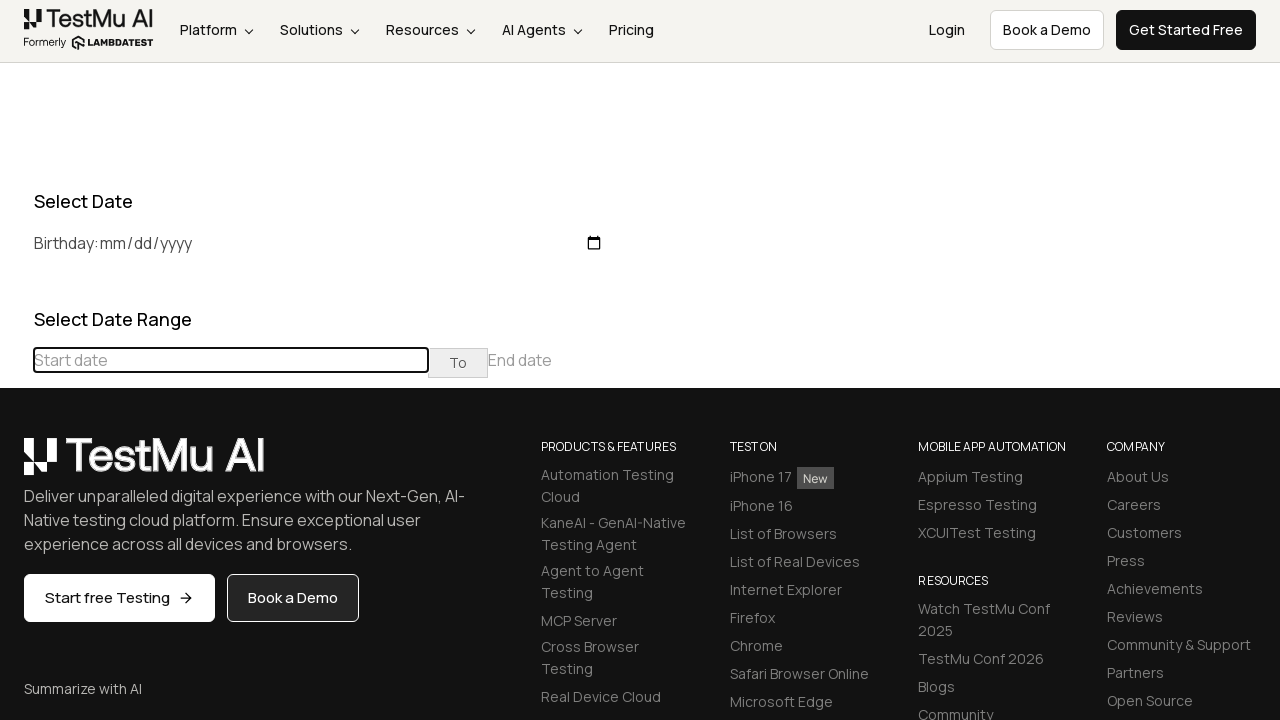

Clicked previous button to navigate months (current: February 2023) at (16, 465) on (//table[@class='table-condensed']//th[@class='prev'])[1]
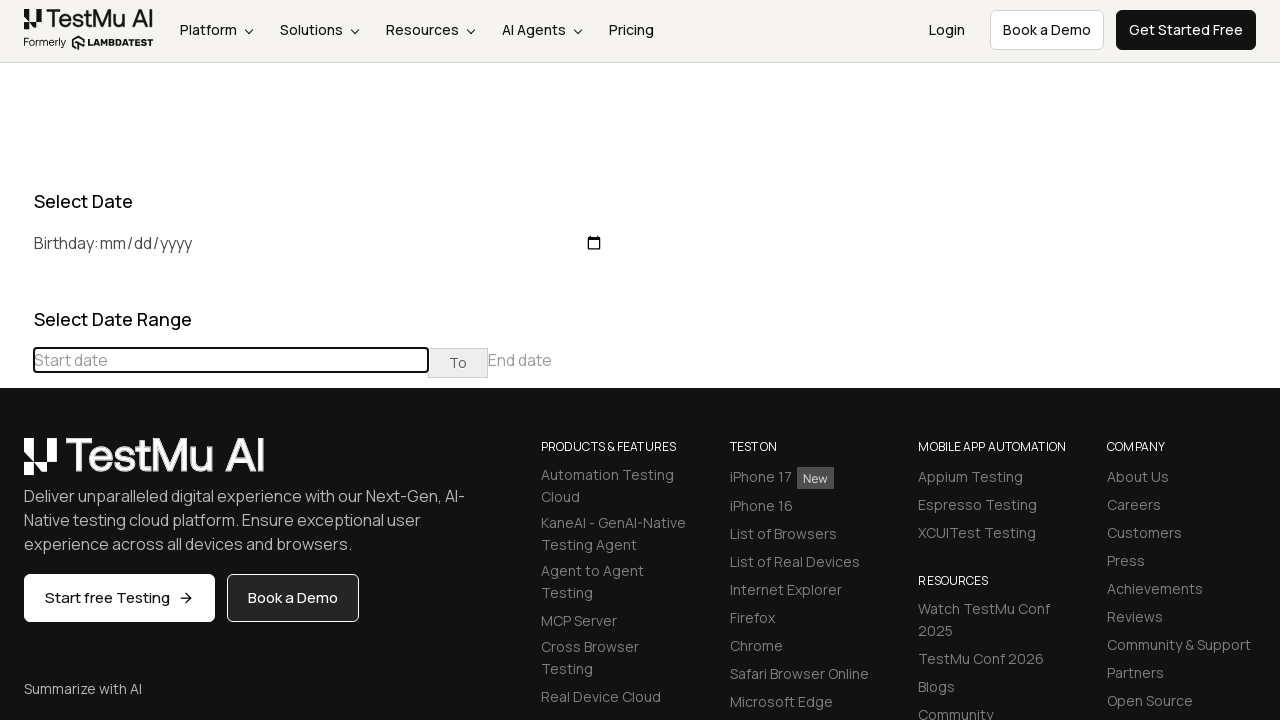

Clicked previous button to navigate months (current: January 2023) at (16, 465) on (//table[@class='table-condensed']//th[@class='prev'])[1]
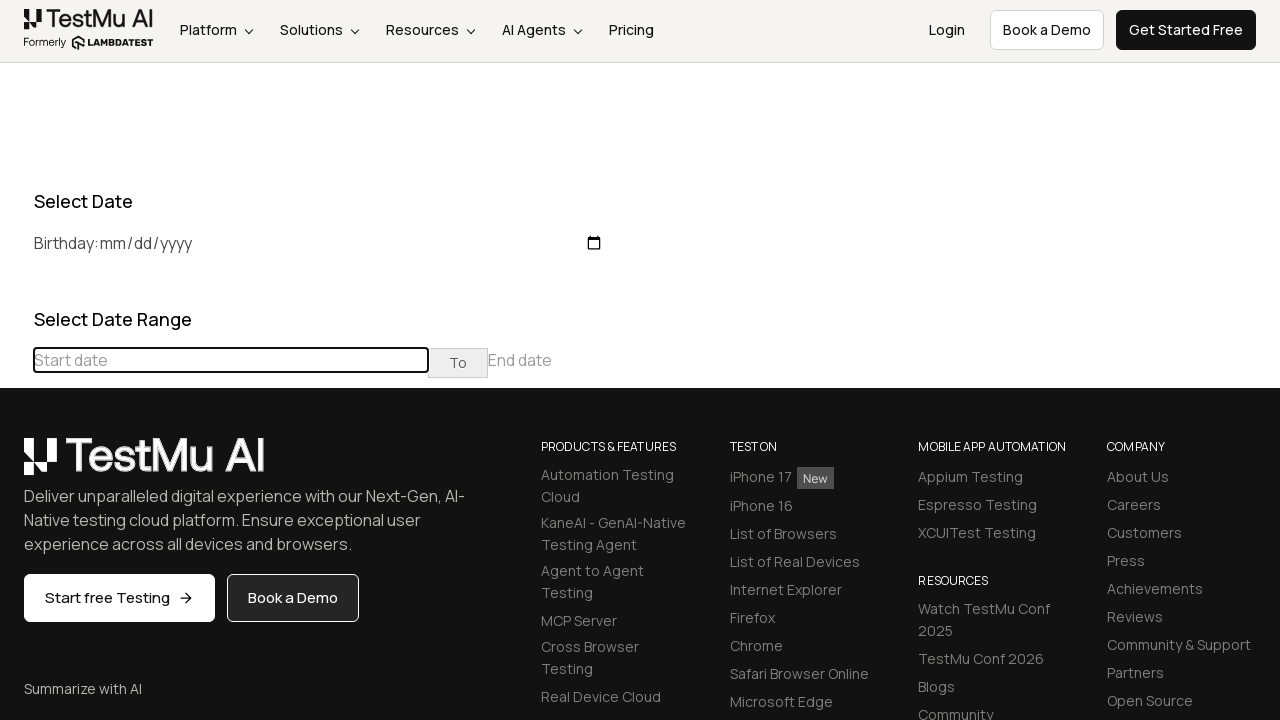

Clicked previous button to navigate months (current: December 2022) at (16, 465) on (//table[@class='table-condensed']//th[@class='prev'])[1]
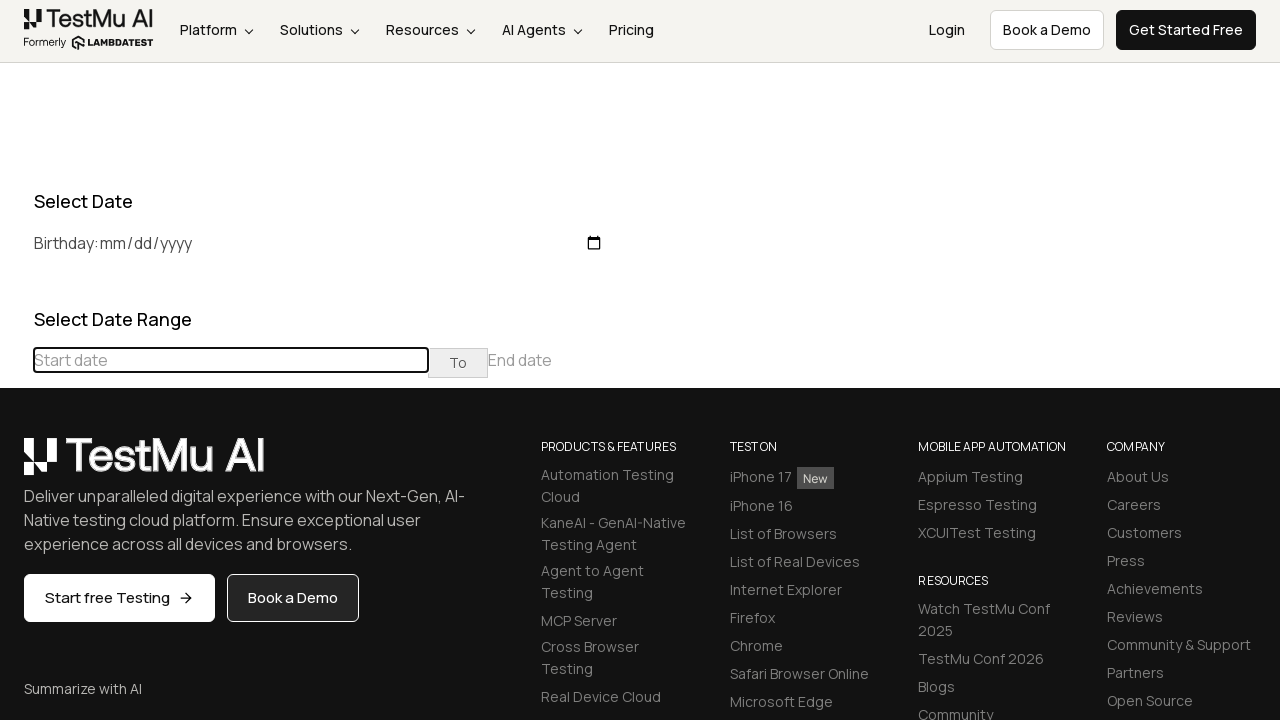

Clicked previous button to navigate months (current: November 2022) at (16, 465) on (//table[@class='table-condensed']//th[@class='prev'])[1]
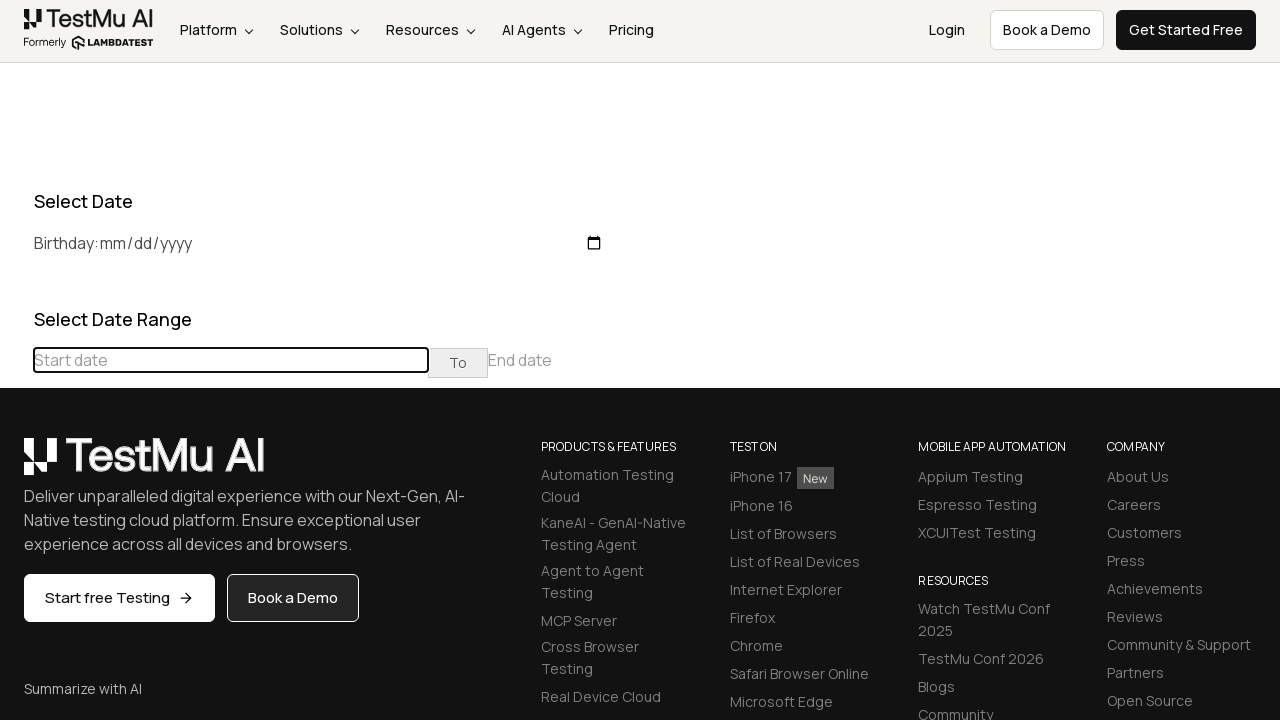

Clicked previous button to navigate months (current: October 2022) at (16, 465) on (//table[@class='table-condensed']//th[@class='prev'])[1]
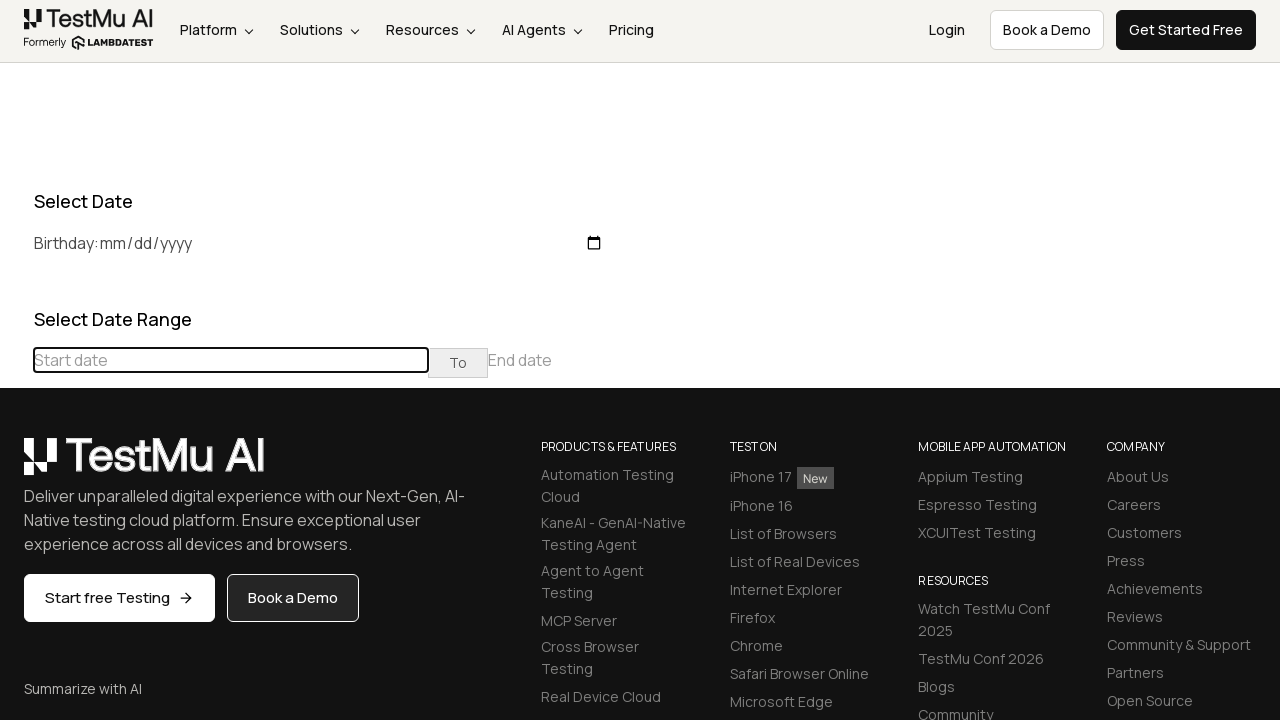

Clicked previous button to navigate months (current: September 2022) at (16, 465) on (//table[@class='table-condensed']//th[@class='prev'])[1]
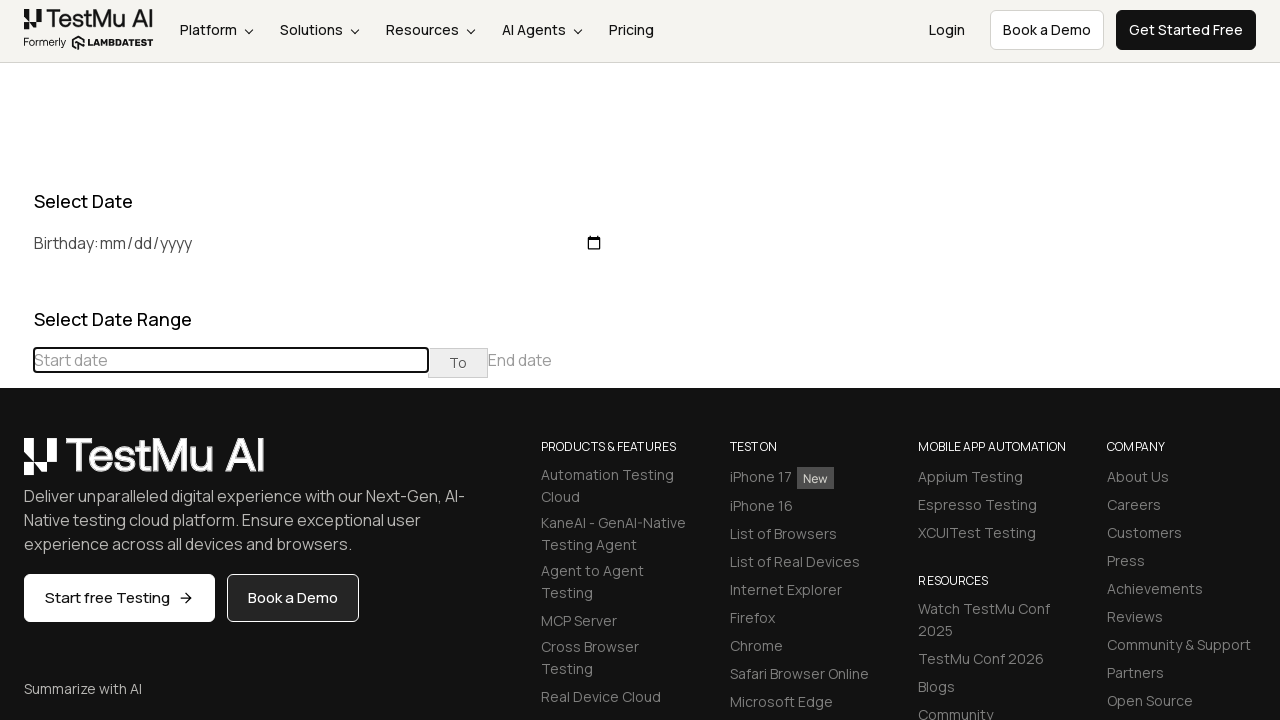

Clicked previous button to navigate months (current: August 2022) at (16, 465) on (//table[@class='table-condensed']//th[@class='prev'])[1]
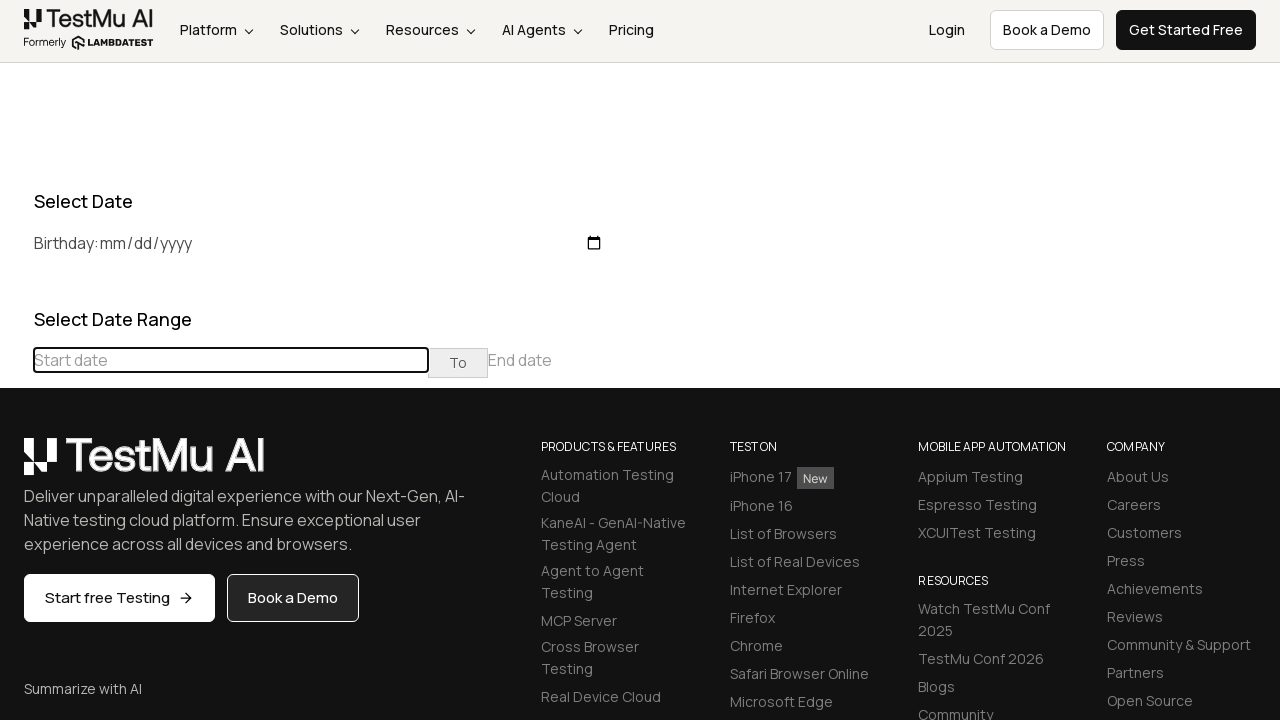

Clicked previous button to navigate months (current: July 2022) at (16, 465) on (//table[@class='table-condensed']//th[@class='prev'])[1]
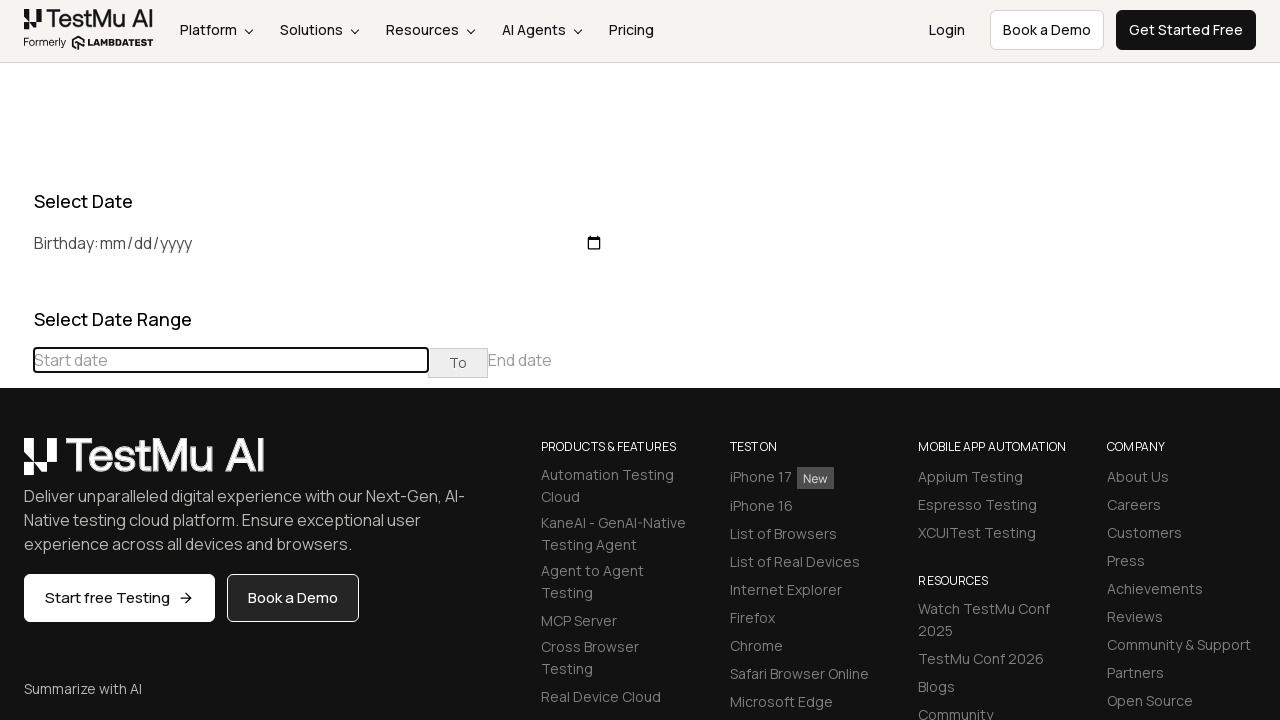

Clicked previous button to navigate months (current: June 2022) at (16, 465) on (//table[@class='table-condensed']//th[@class='prev'])[1]
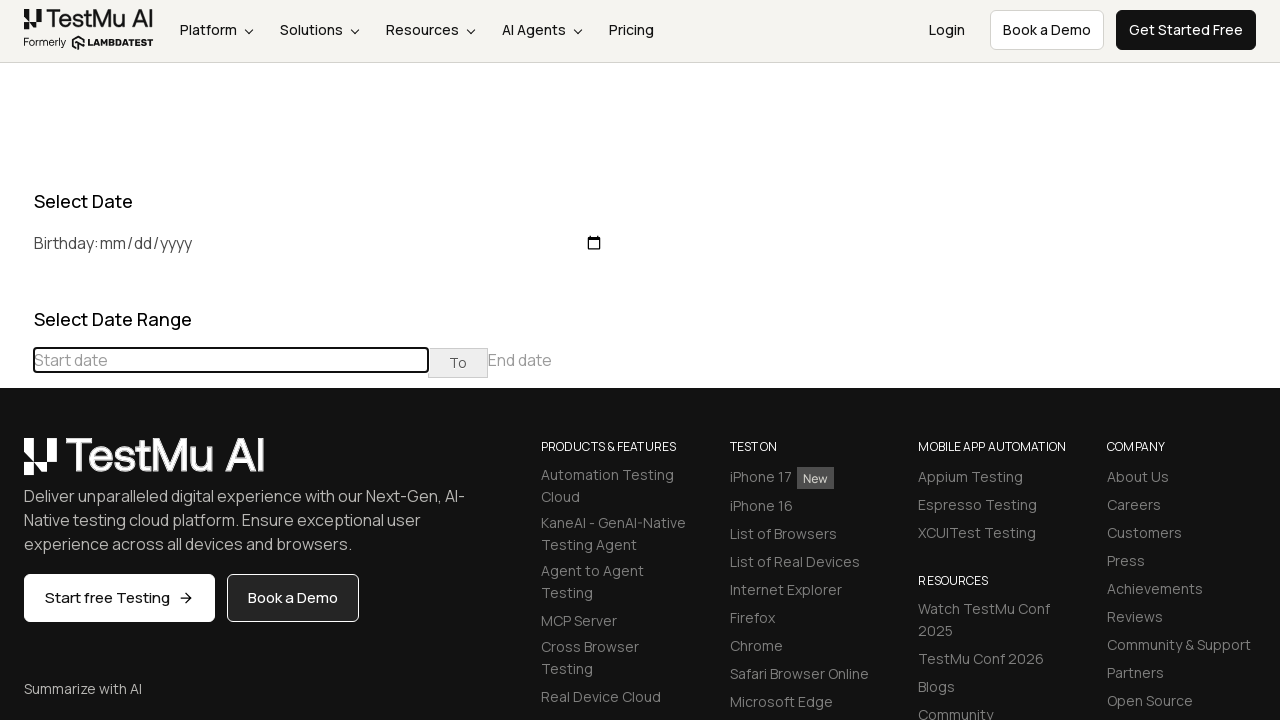

Clicked previous button to navigate months (current: May 2022) at (16, 465) on (//table[@class='table-condensed']//th[@class='prev'])[1]
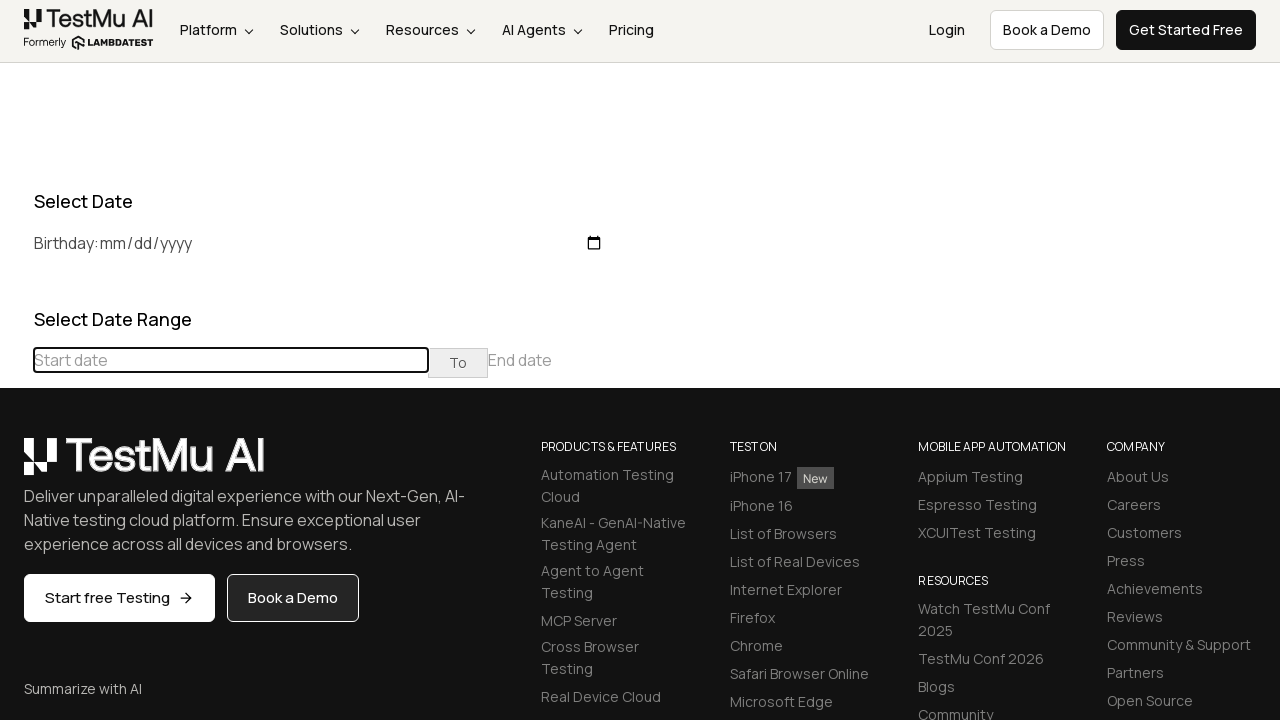

Clicked previous button to navigate months (current: April 2022) at (16, 465) on (//table[@class='table-condensed']//th[@class='prev'])[1]
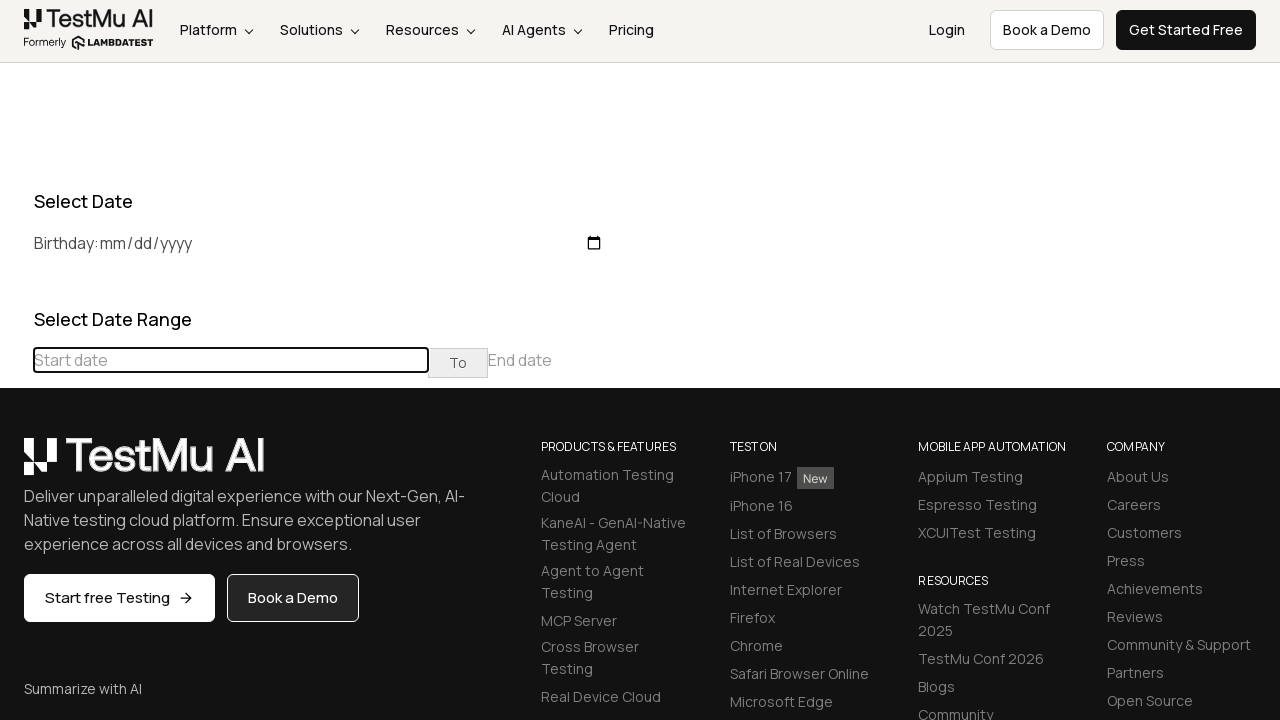

Clicked previous button to navigate months (current: March 2022) at (16, 465) on (//table[@class='table-condensed']//th[@class='prev'])[1]
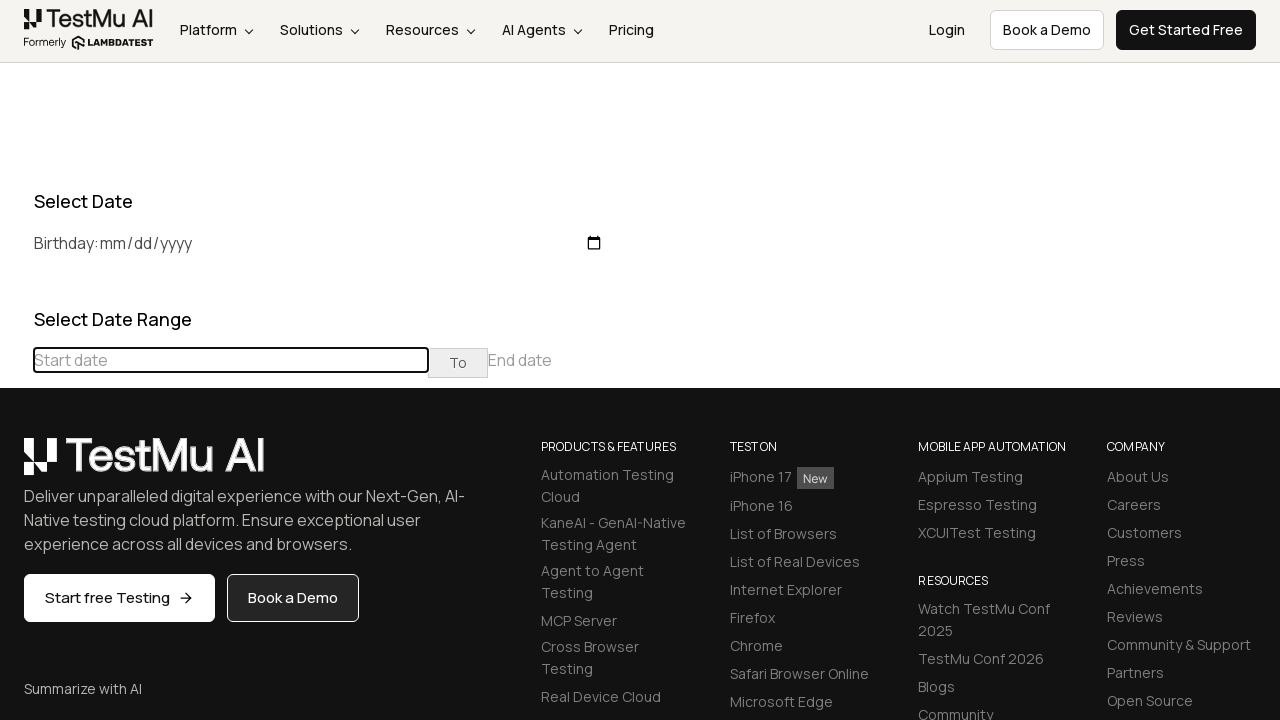

Selected day 4 from March 2022 calendar at (185, 533) on xpath=//td[@class='day'][text()='4']
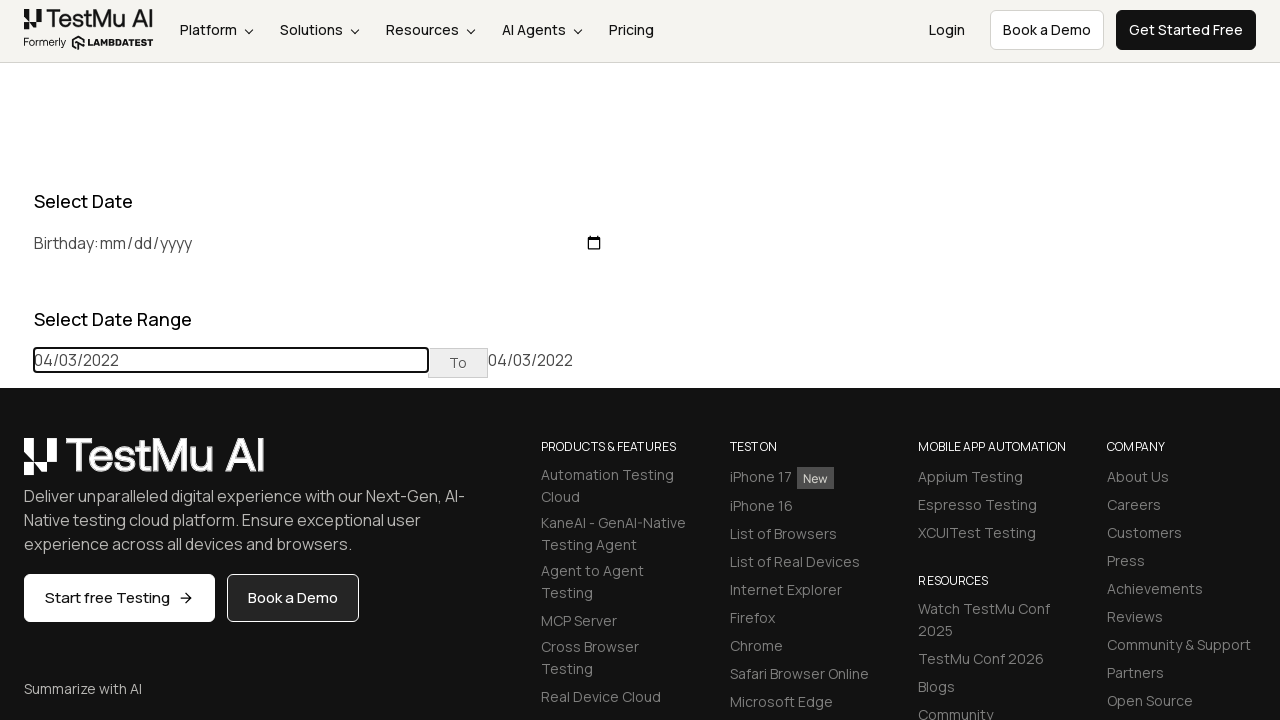

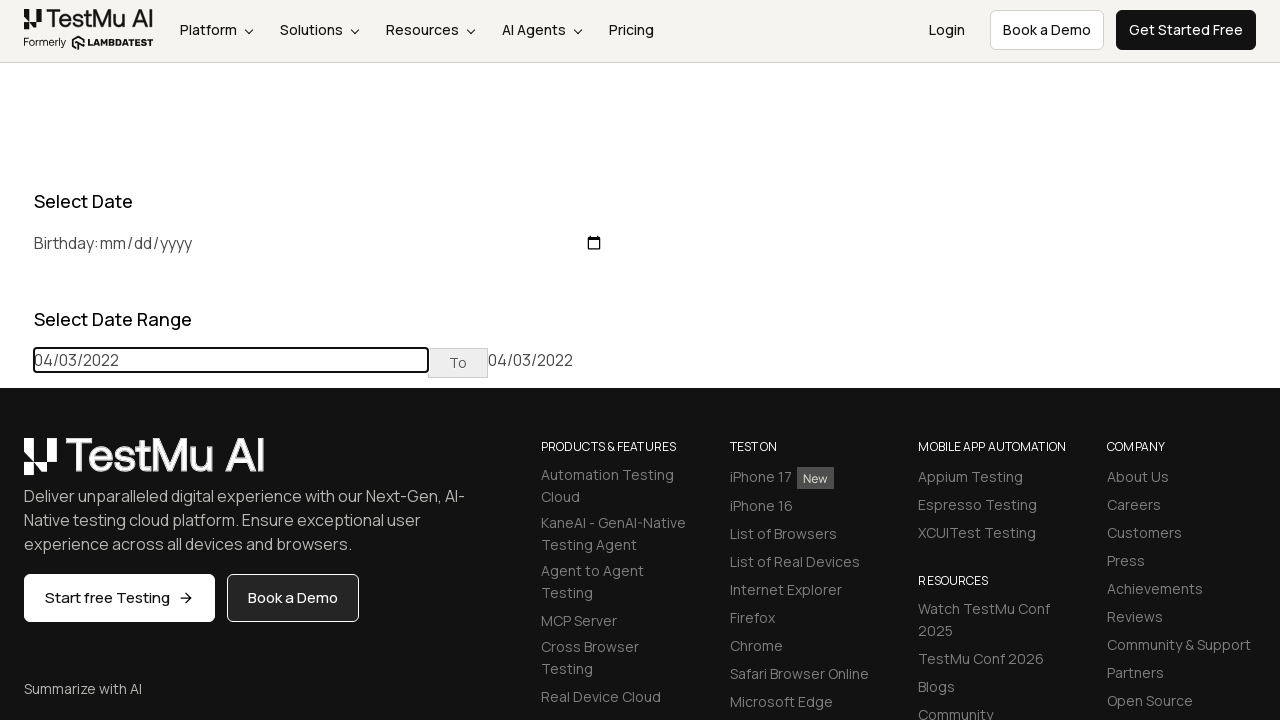